Tests infinite scroll functionality by scrolling down 750 pixels 10 times, then scrolling back up 750 pixels 10 times using JavaScript scroll commands.

Starting URL: https://practice.cydeo.com/infinite_scroll

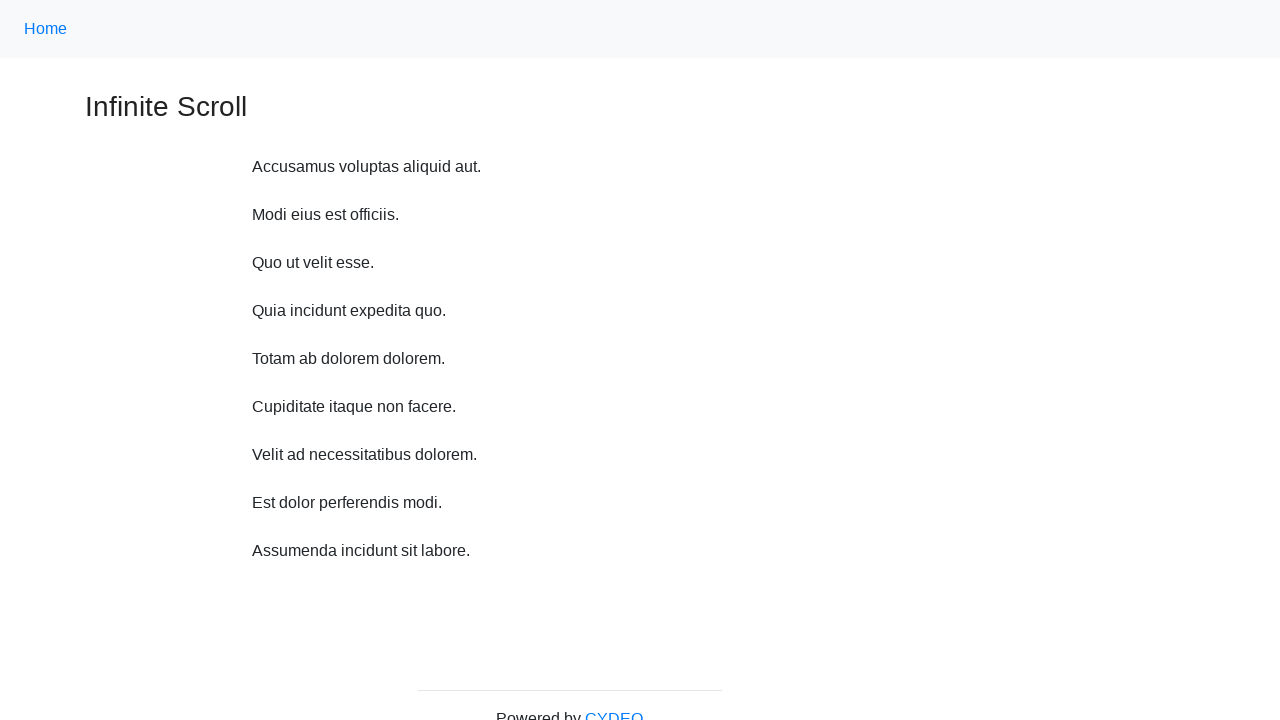

Scrolled down 750 pixels using JavaScript
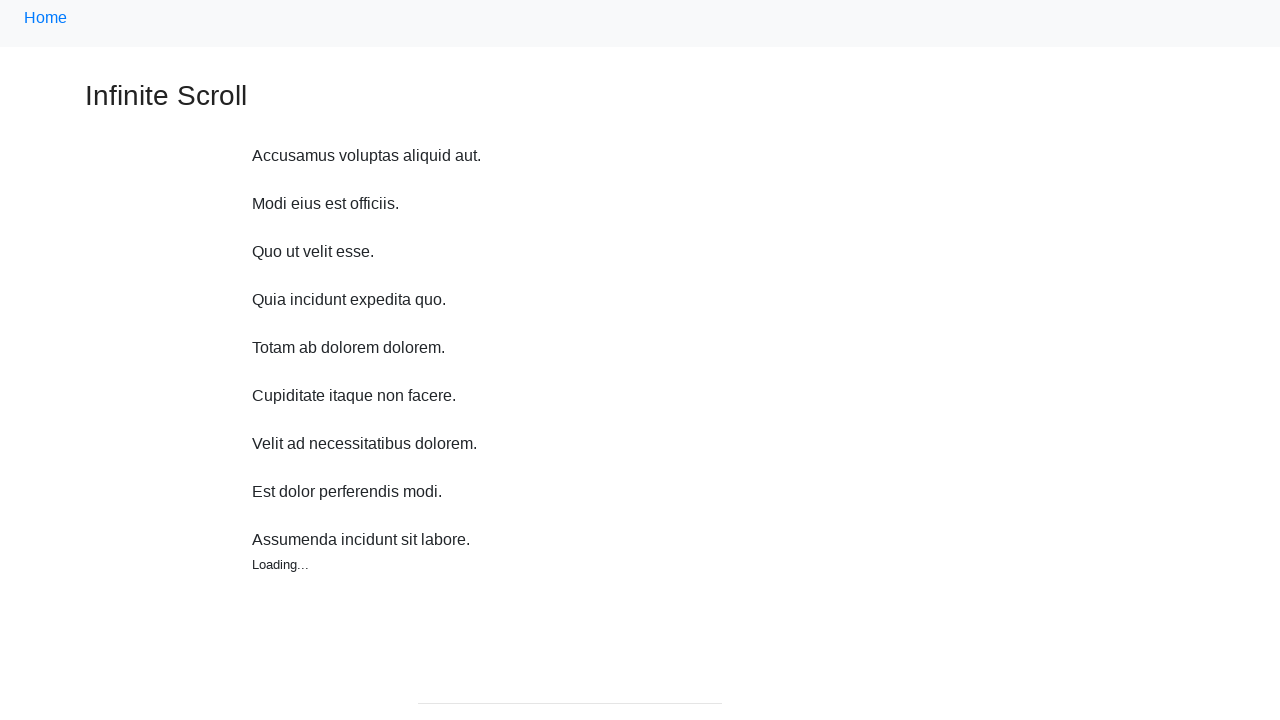

Waited 1 second before next scroll
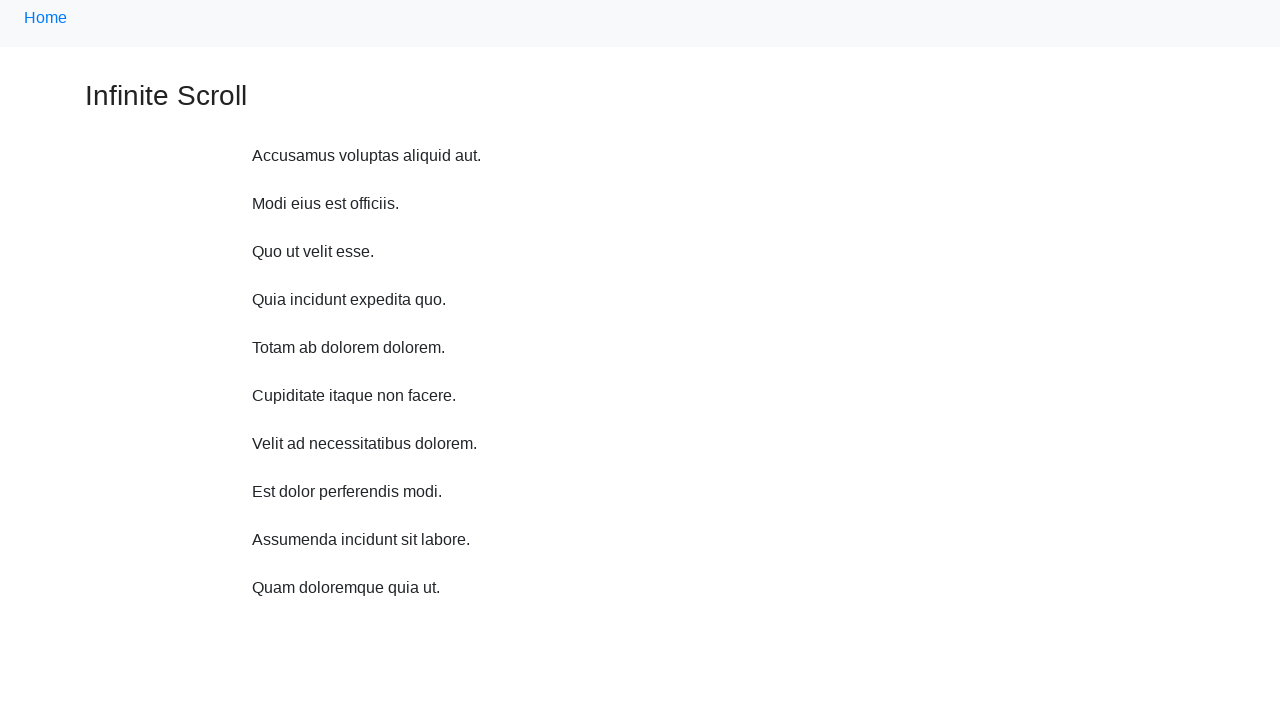

Scrolled down 750 pixels using JavaScript
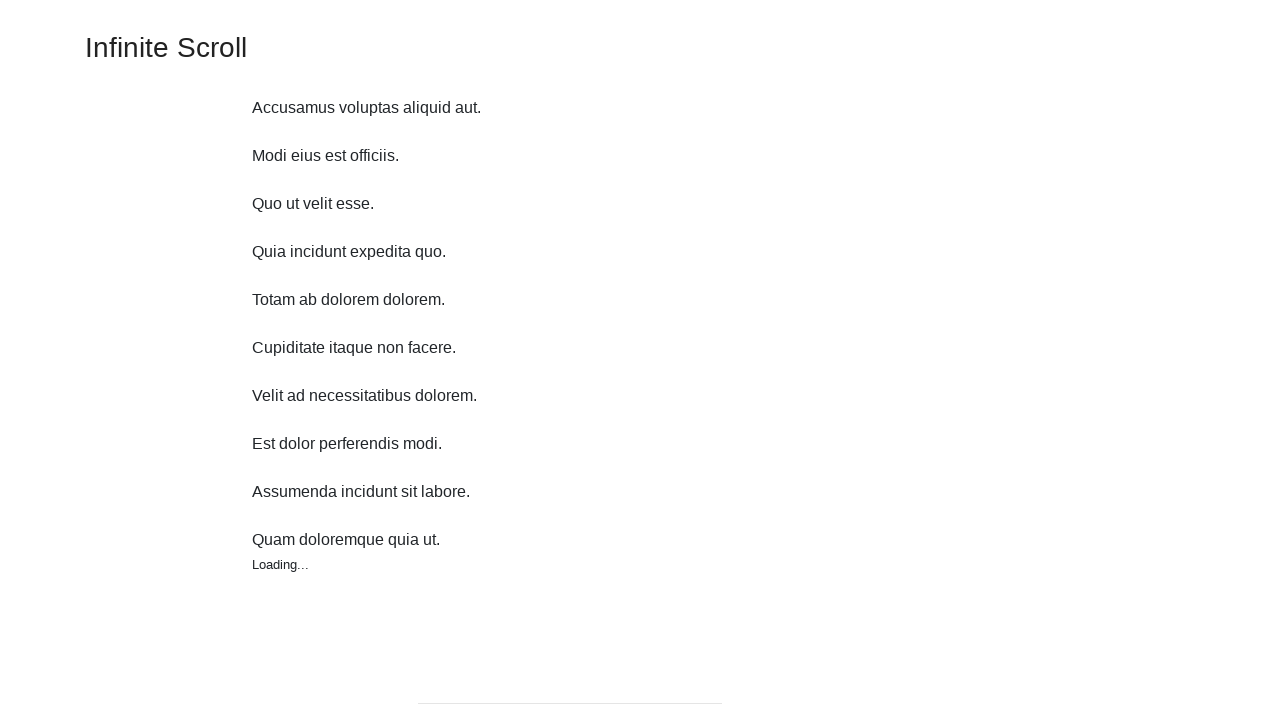

Waited 1 second before next scroll
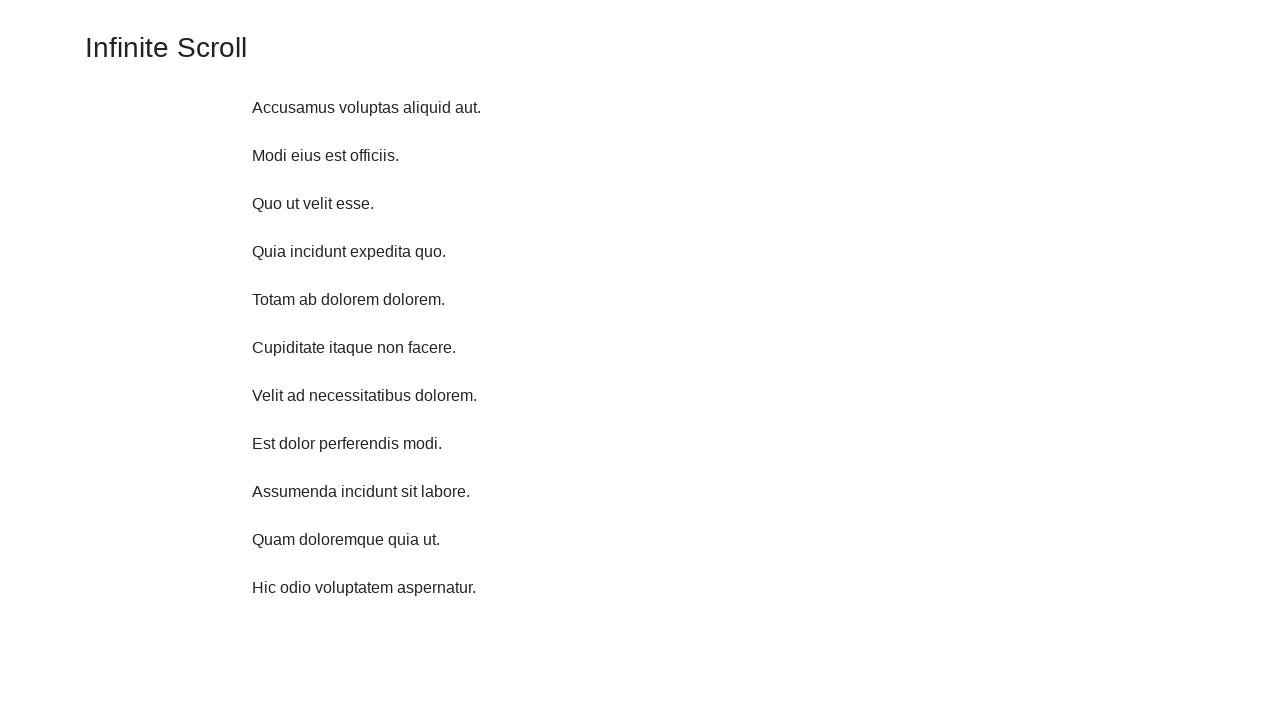

Scrolled down 750 pixels using JavaScript
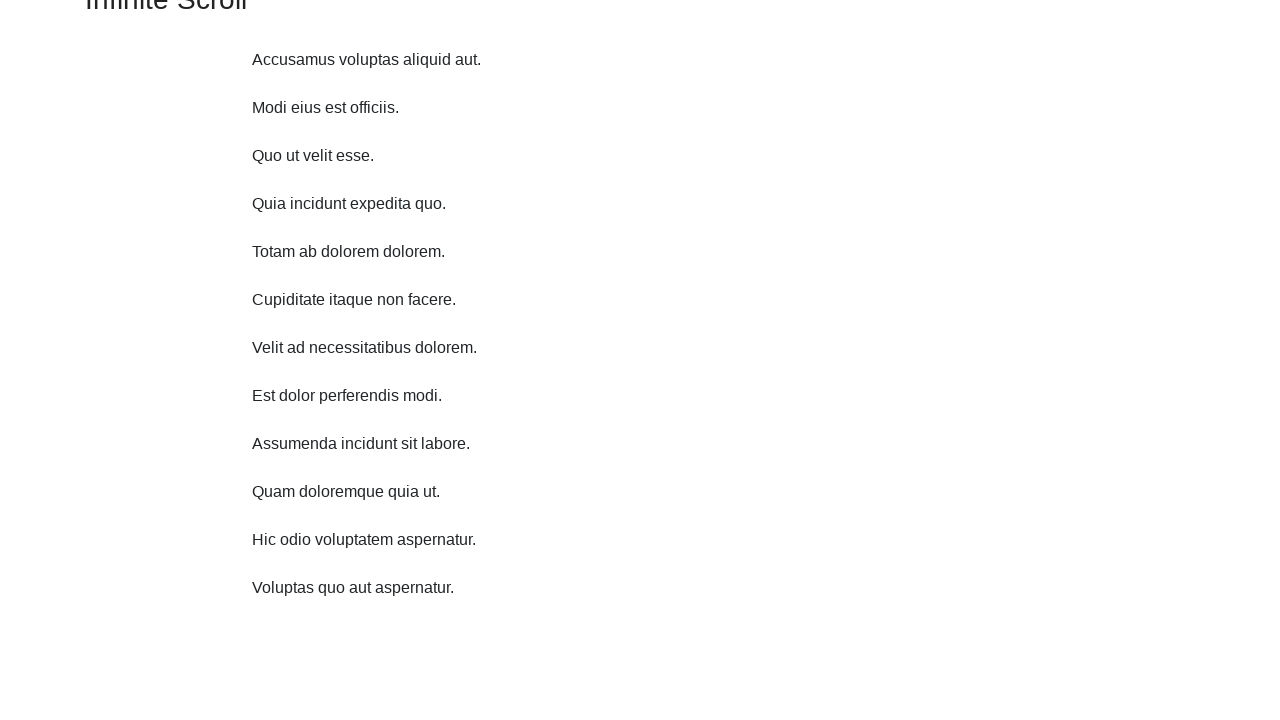

Waited 1 second before next scroll
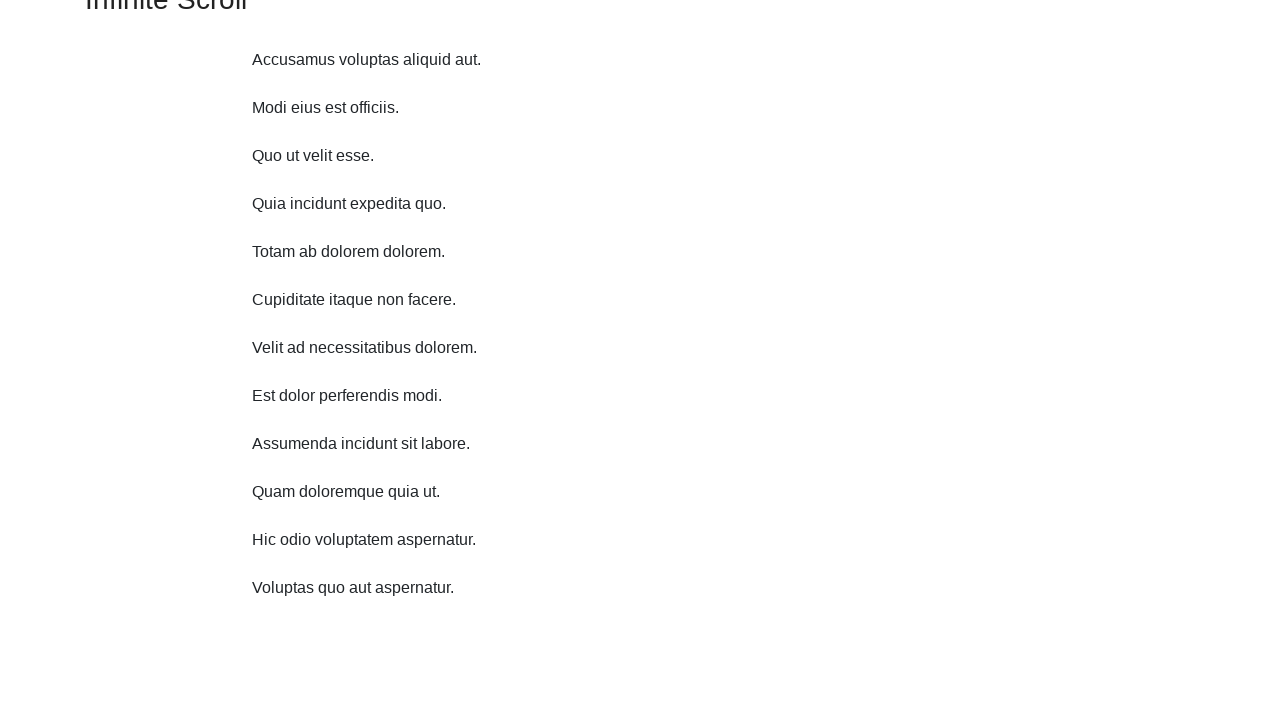

Scrolled down 750 pixels using JavaScript
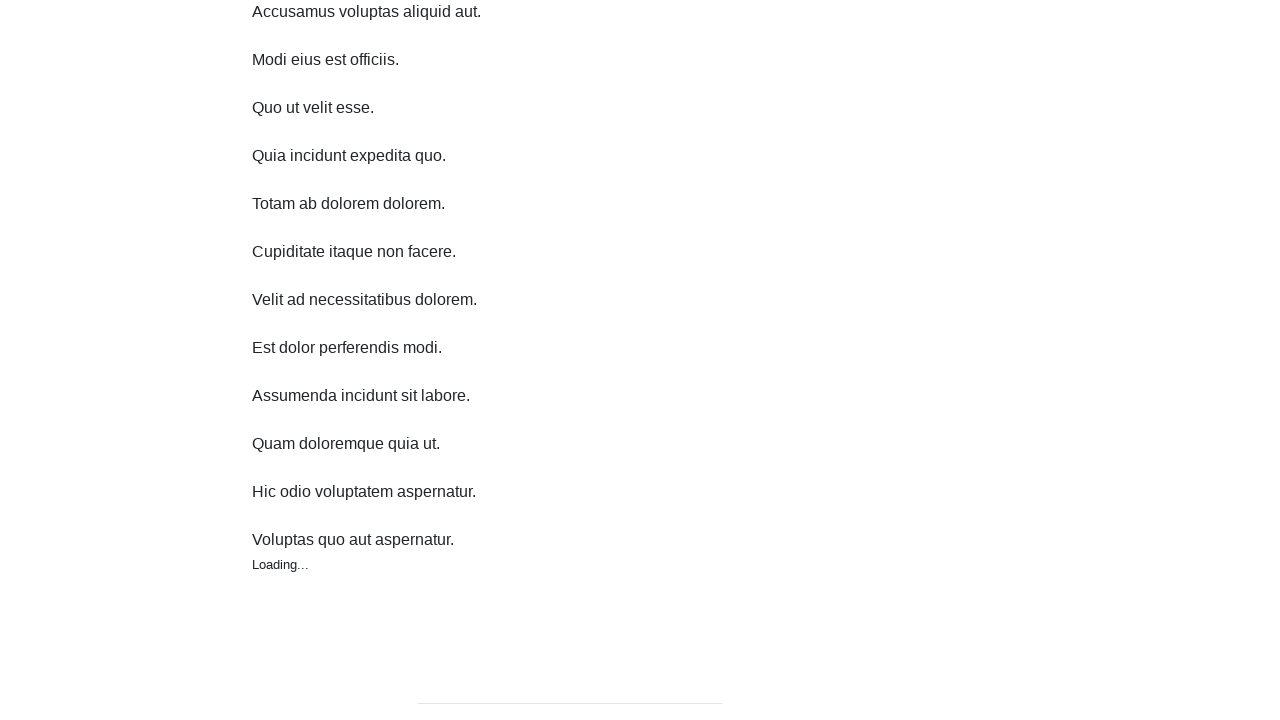

Waited 1 second before next scroll
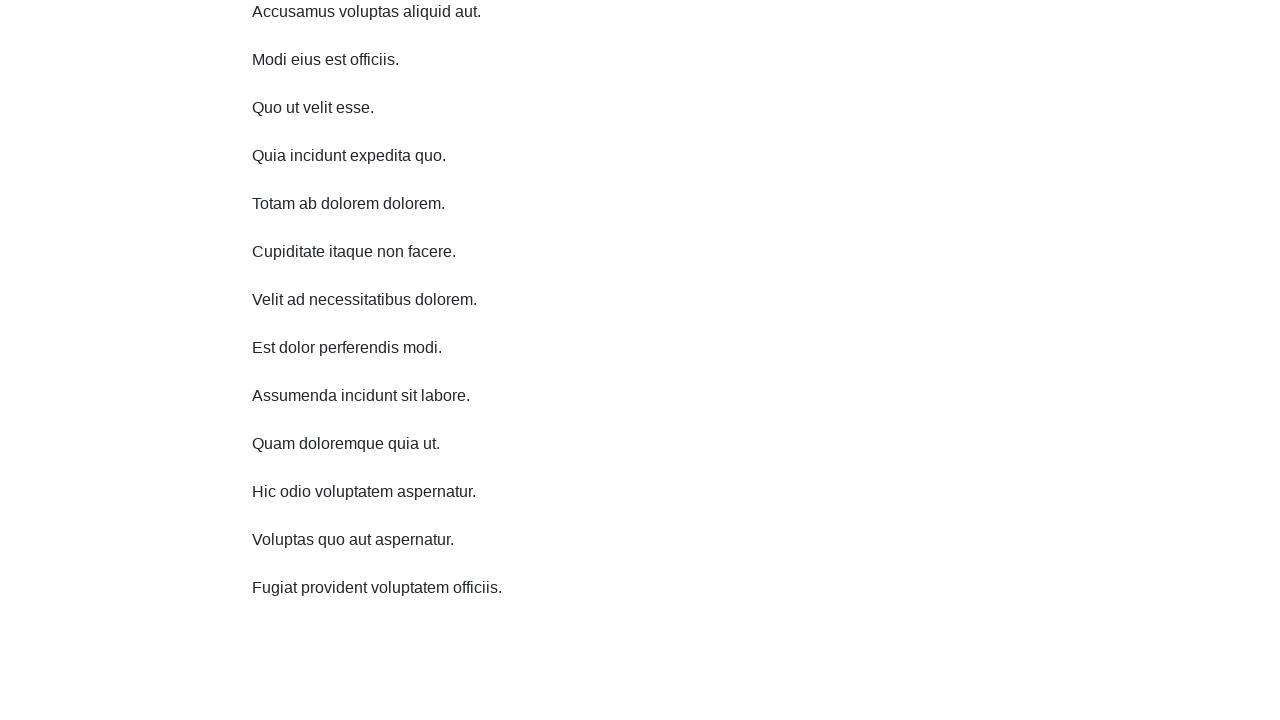

Scrolled down 750 pixels using JavaScript
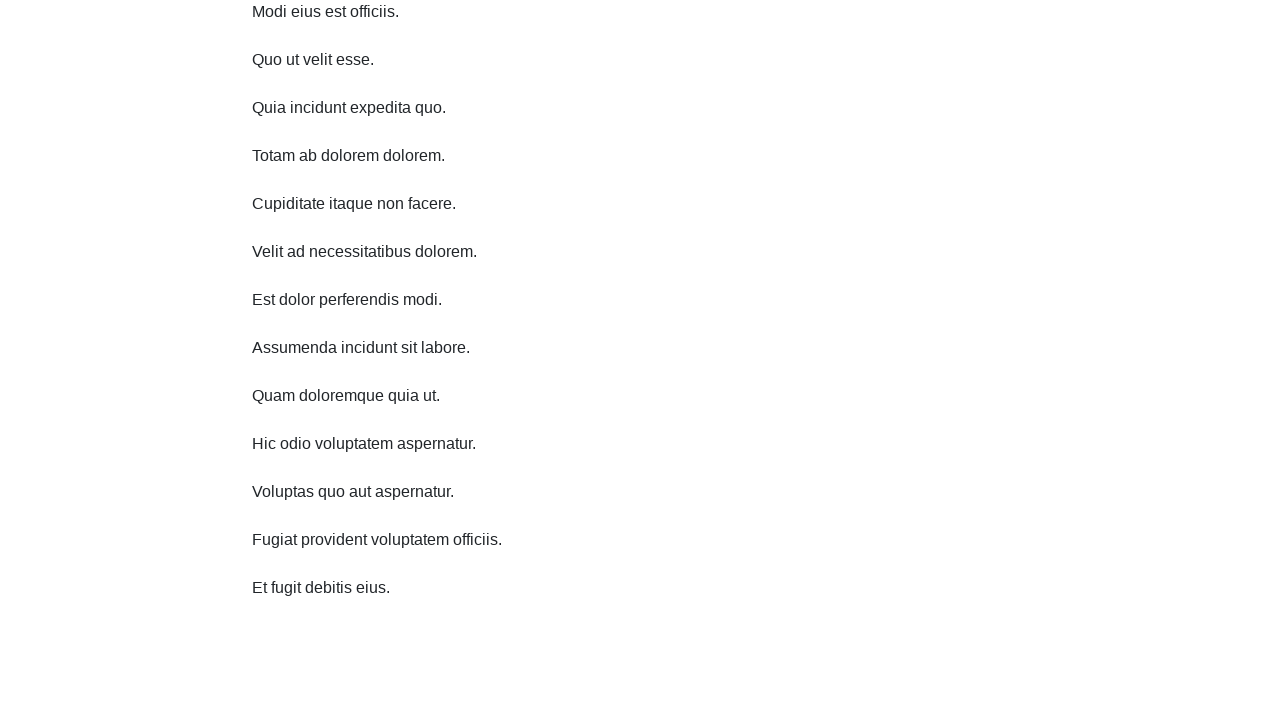

Waited 1 second before next scroll
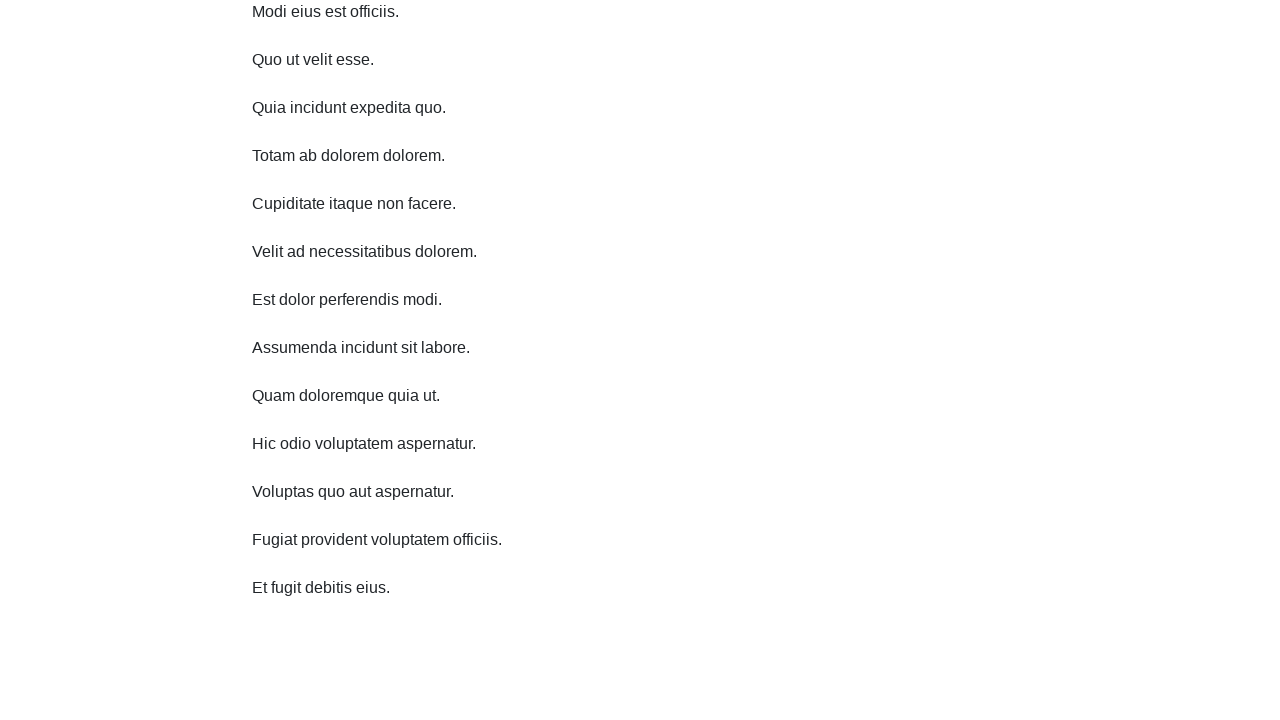

Scrolled down 750 pixels using JavaScript
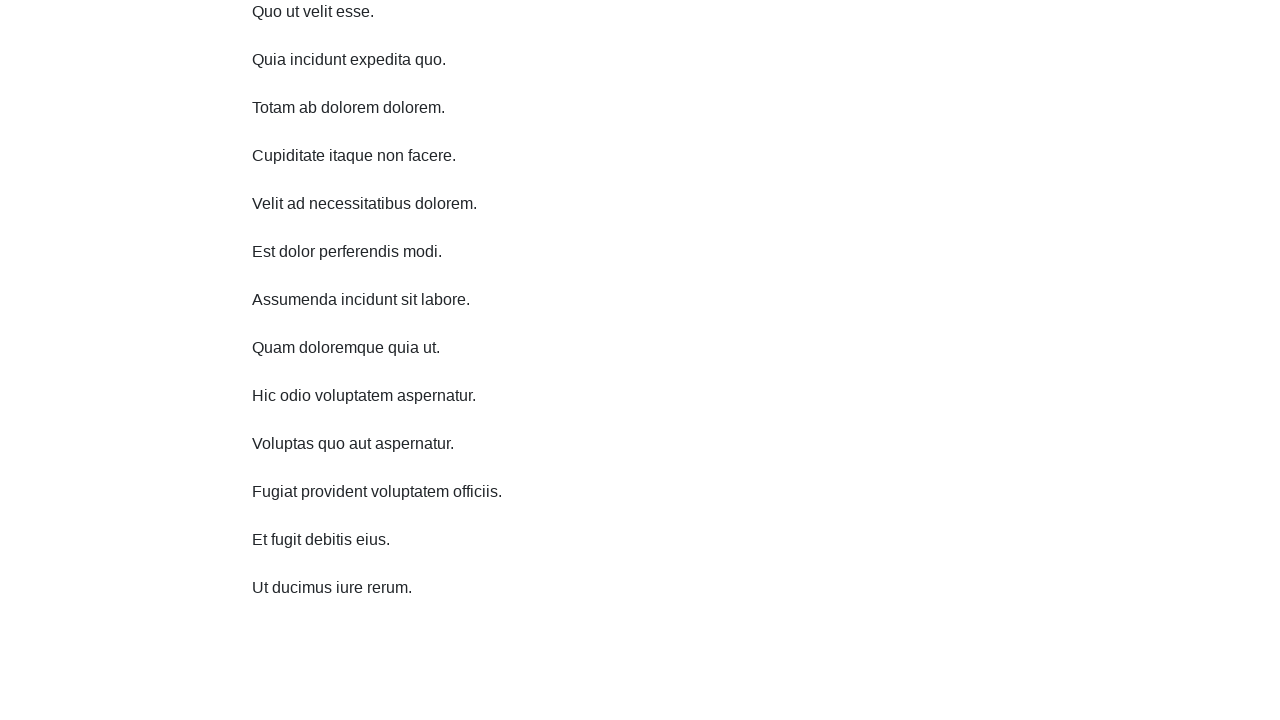

Waited 1 second before next scroll
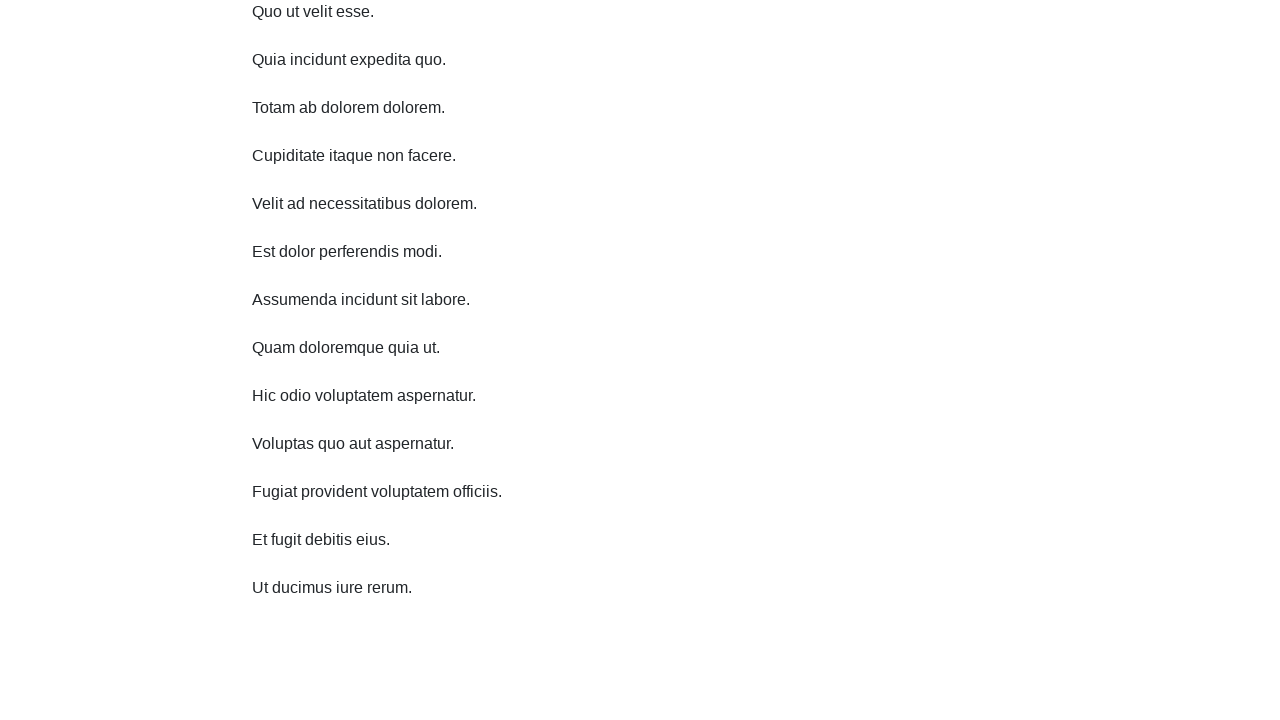

Scrolled down 750 pixels using JavaScript
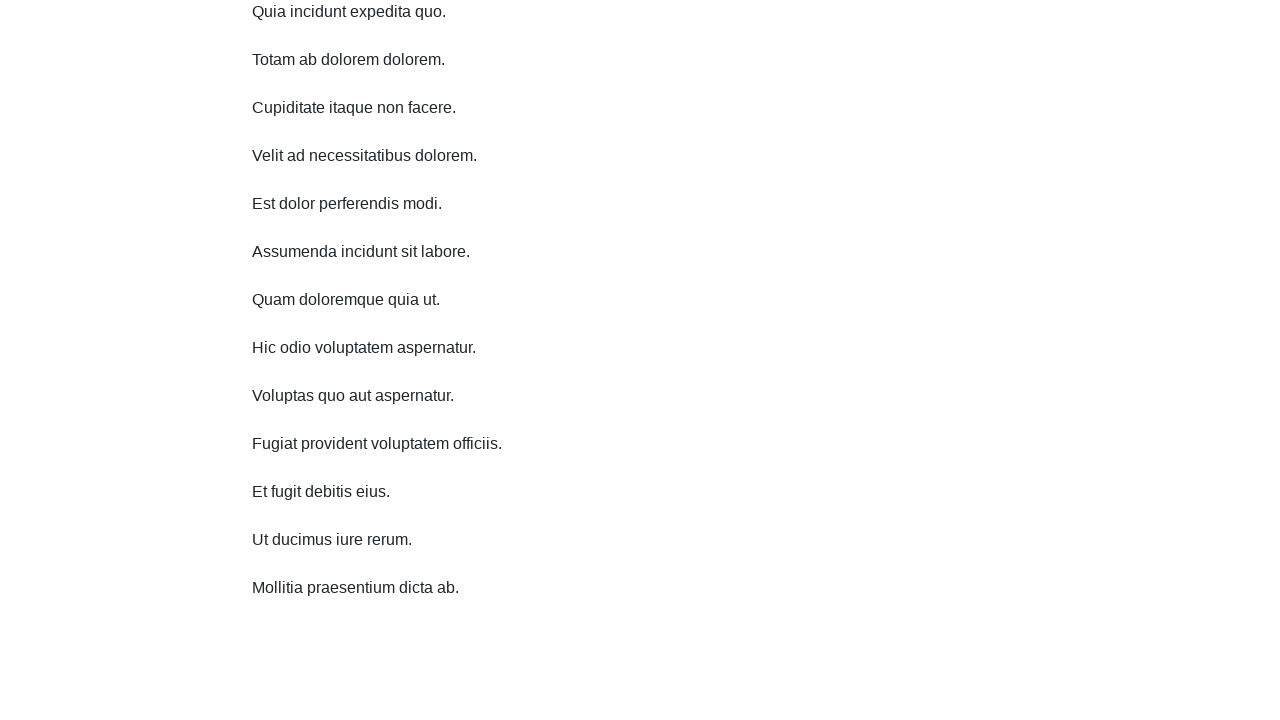

Waited 1 second before next scroll
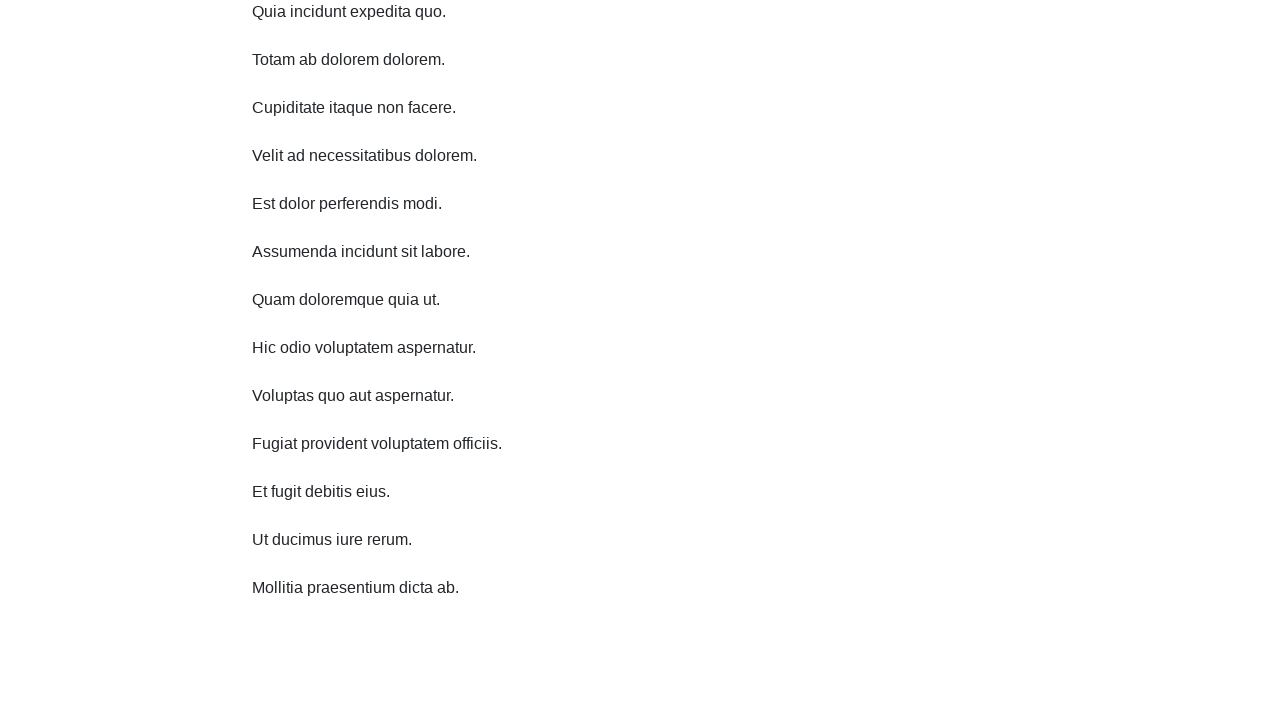

Scrolled down 750 pixels using JavaScript
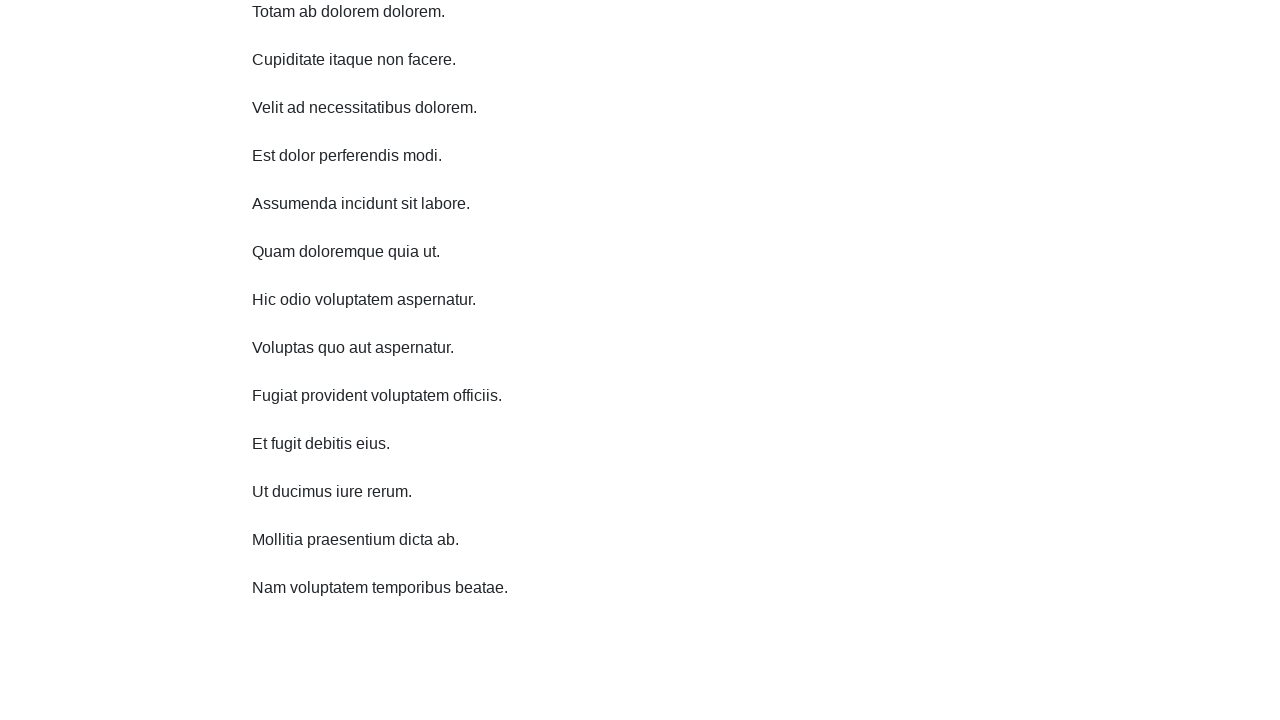

Waited 1 second before next scroll
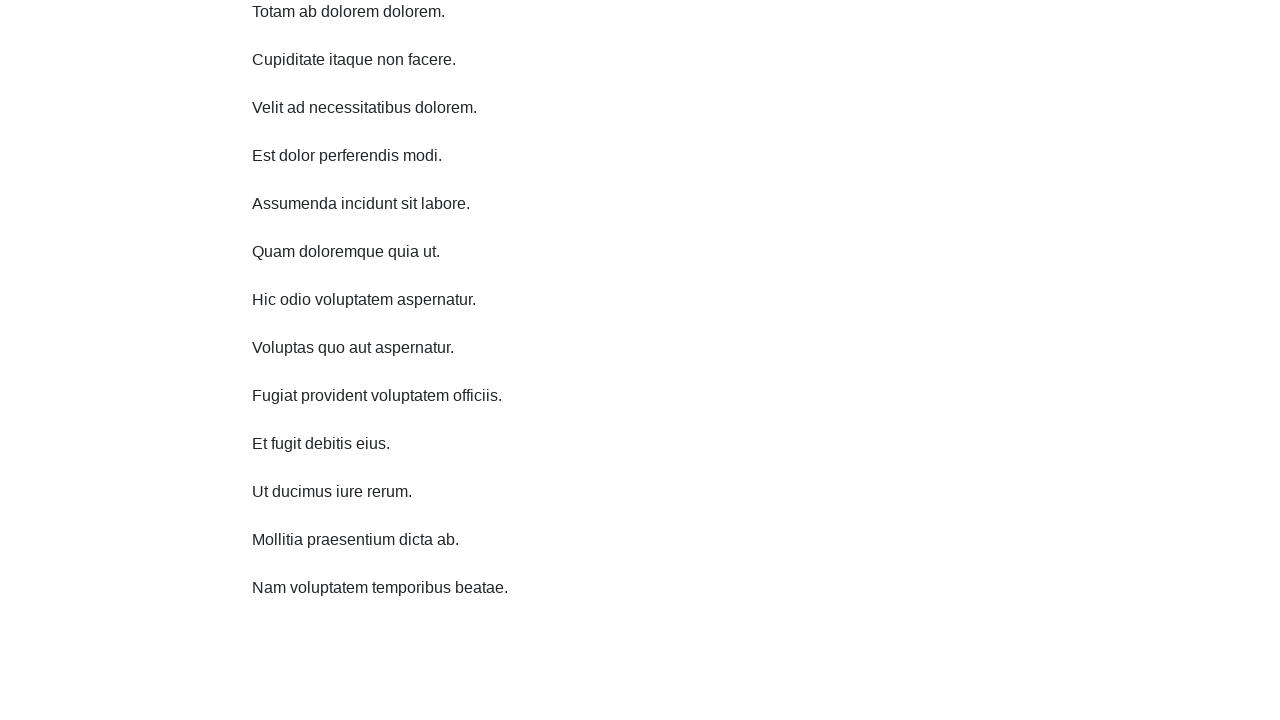

Scrolled down 750 pixels using JavaScript
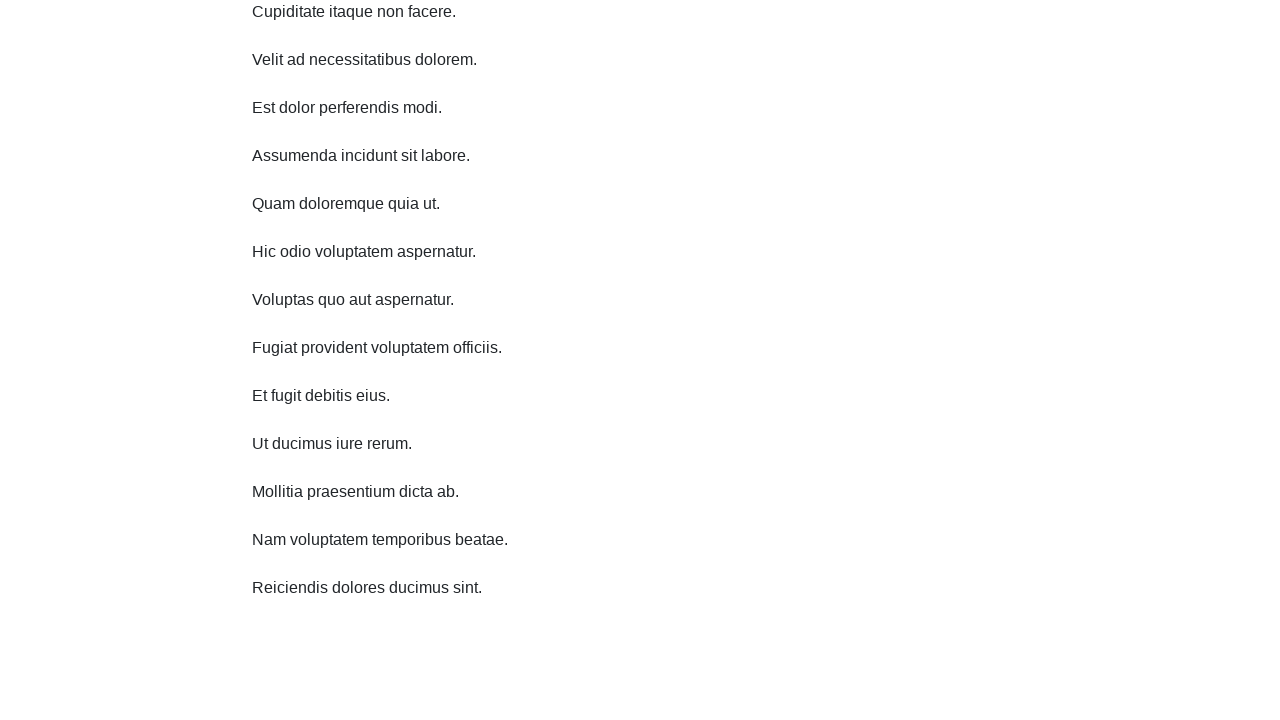

Waited 1 second before next scroll
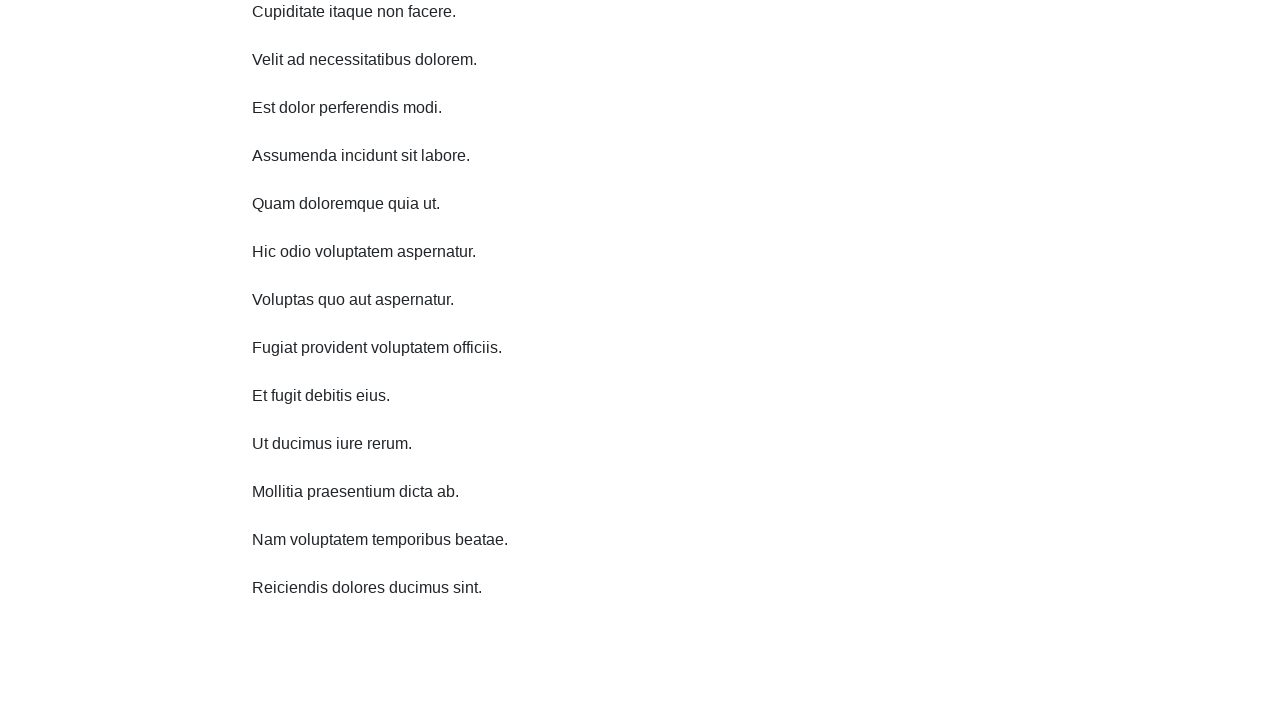

Scrolled down 750 pixels using JavaScript
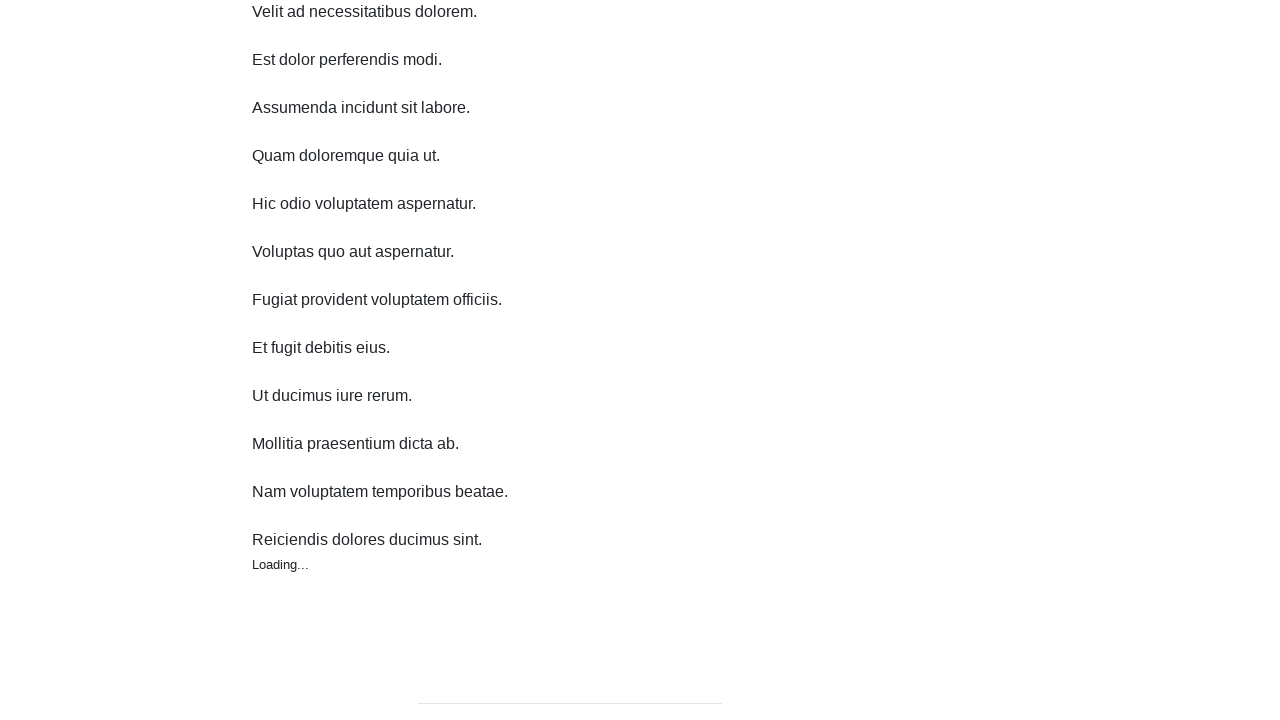

Waited 1 second before next scroll
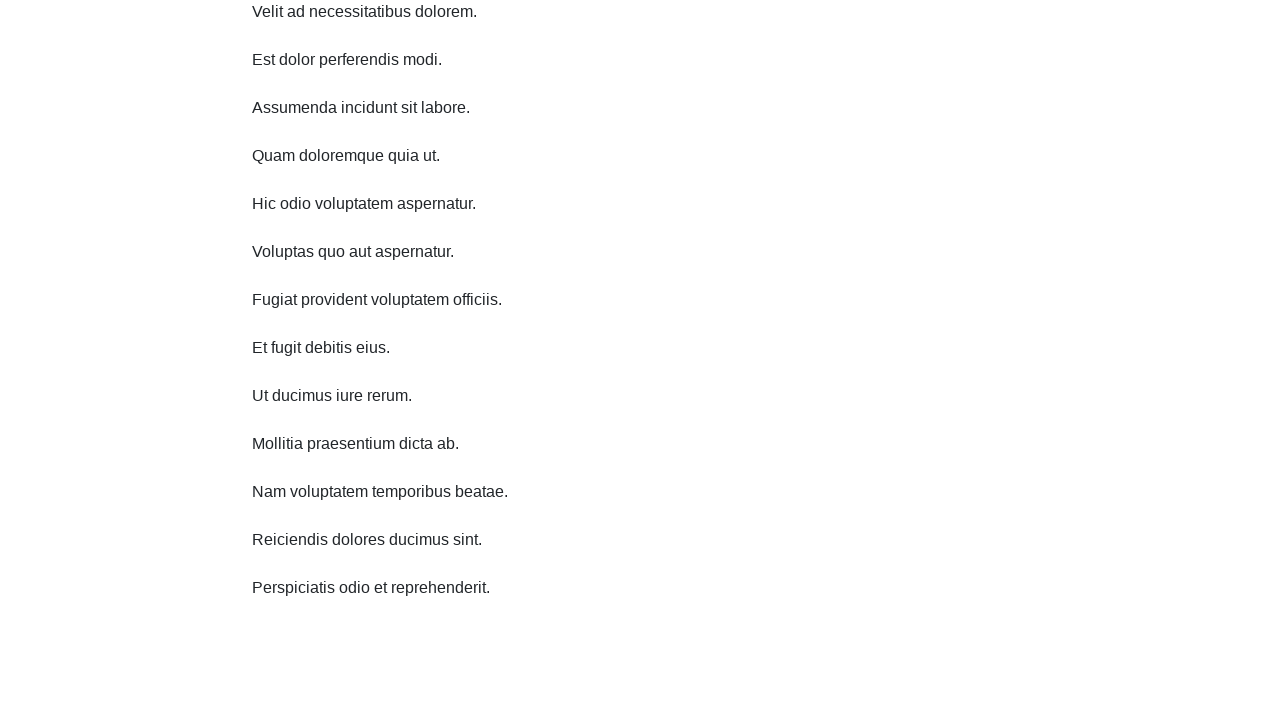

Scrolled down 750 pixels using JavaScript
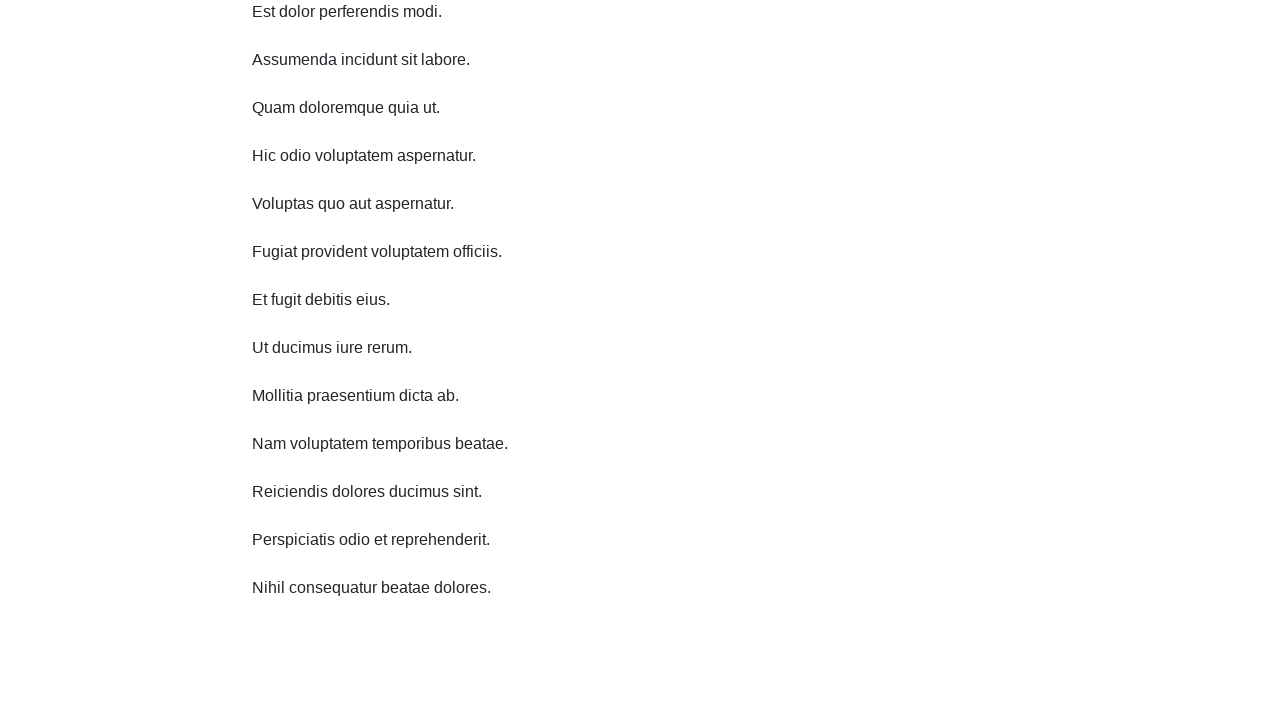

Waited 1 second before next scroll
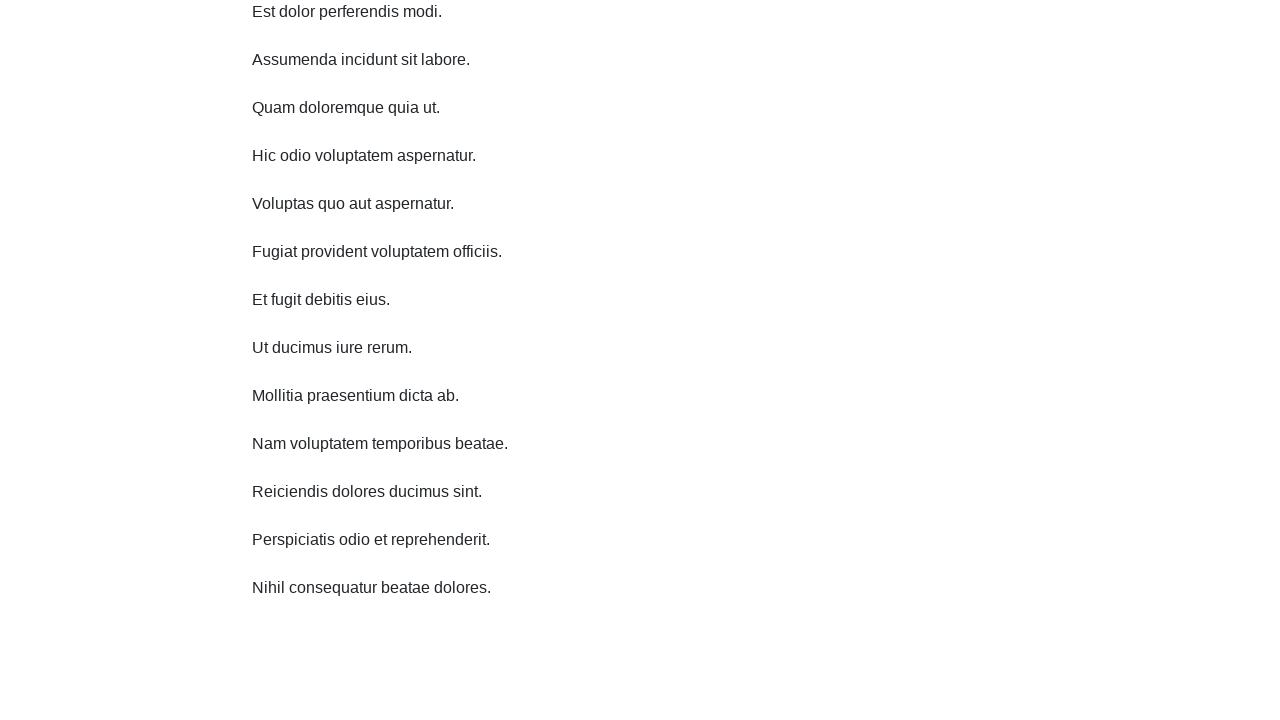

Scrolled up 750 pixels using JavaScript
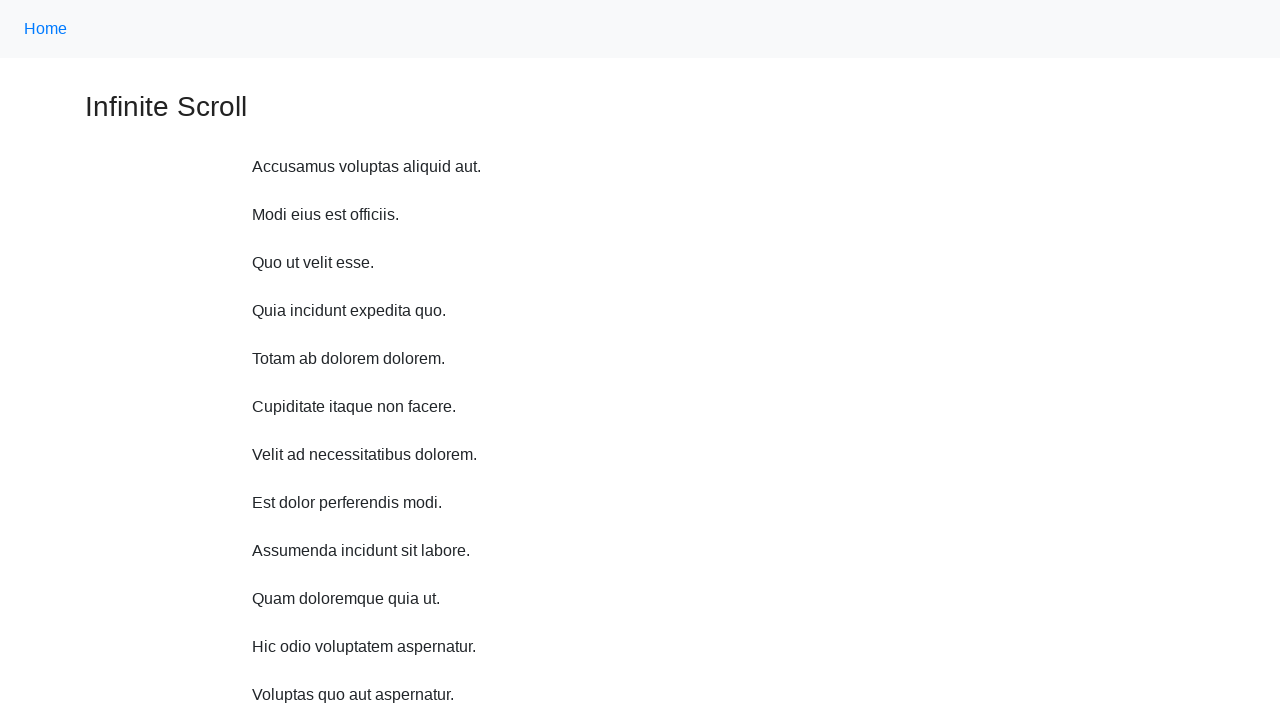

Waited 1 second before next scroll
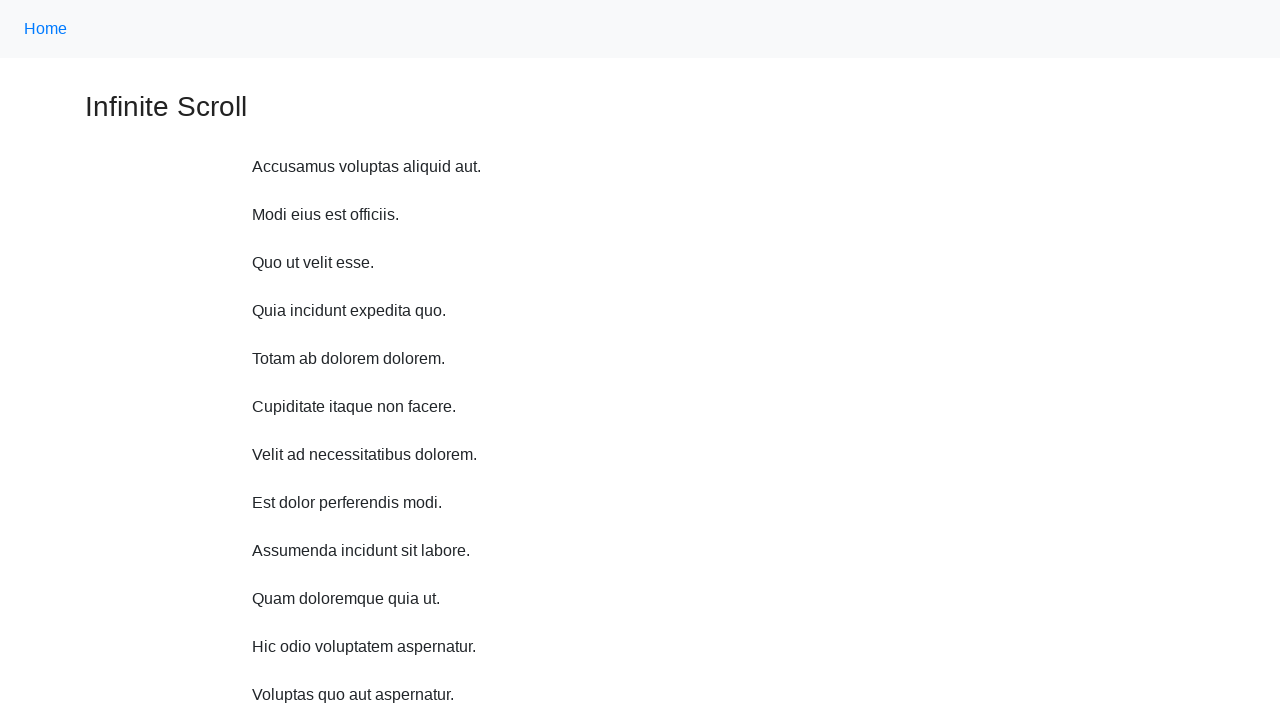

Scrolled up 750 pixels using JavaScript
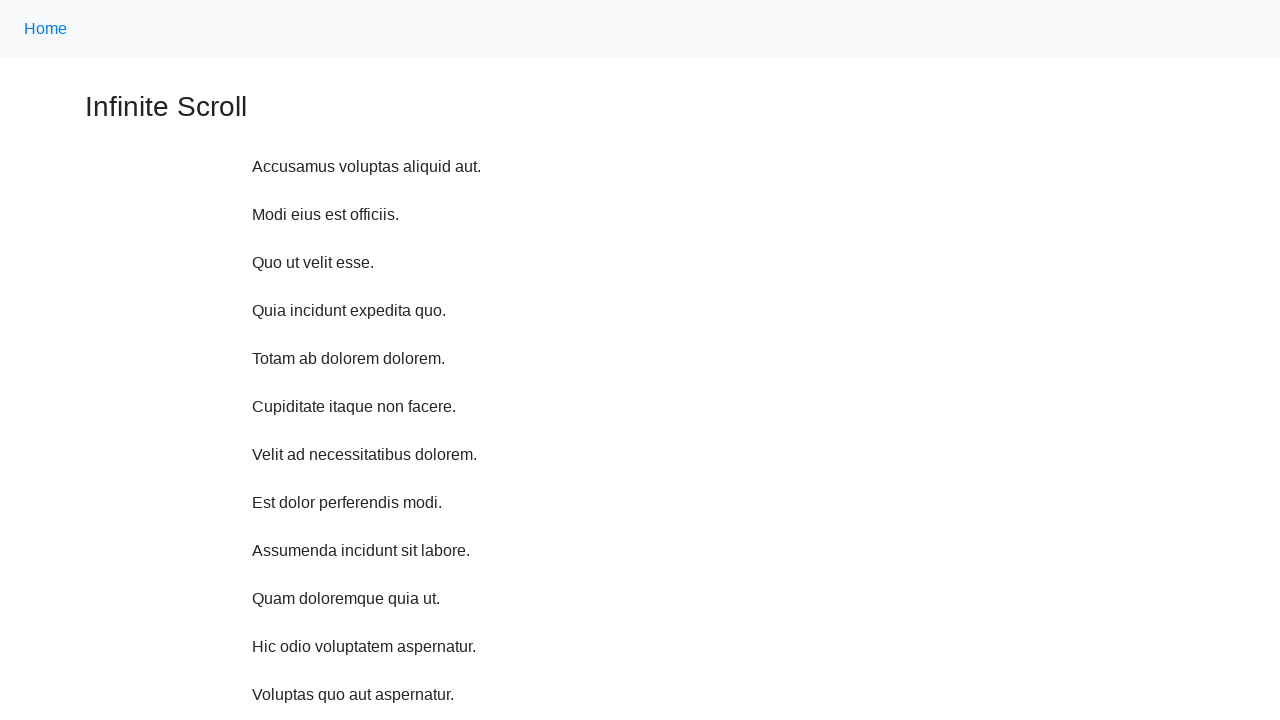

Waited 1 second before next scroll
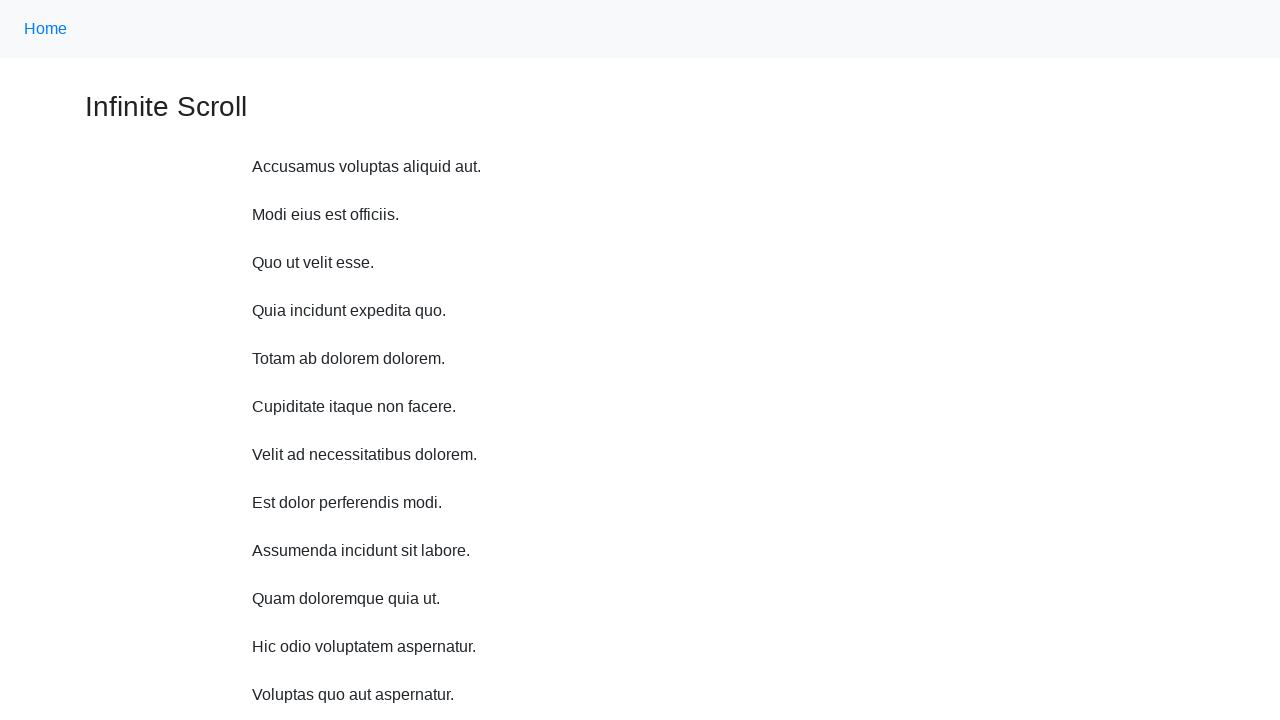

Scrolled up 750 pixels using JavaScript
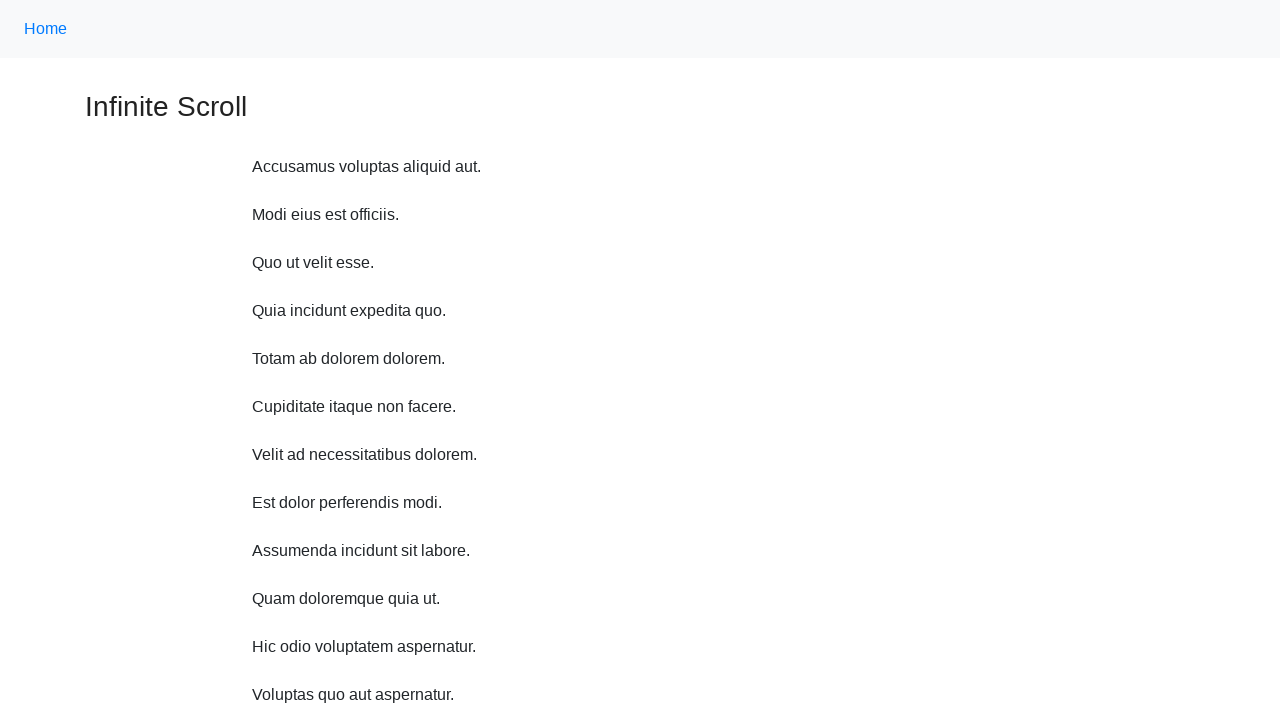

Waited 1 second before next scroll
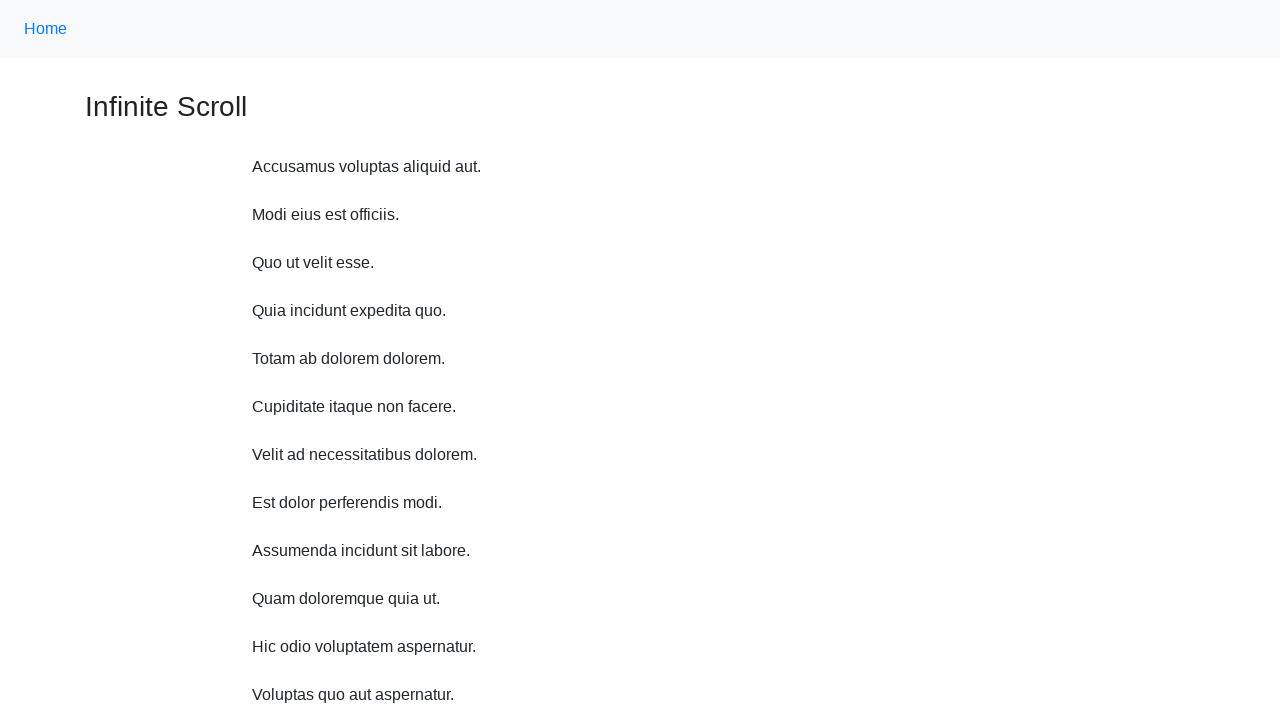

Scrolled up 750 pixels using JavaScript
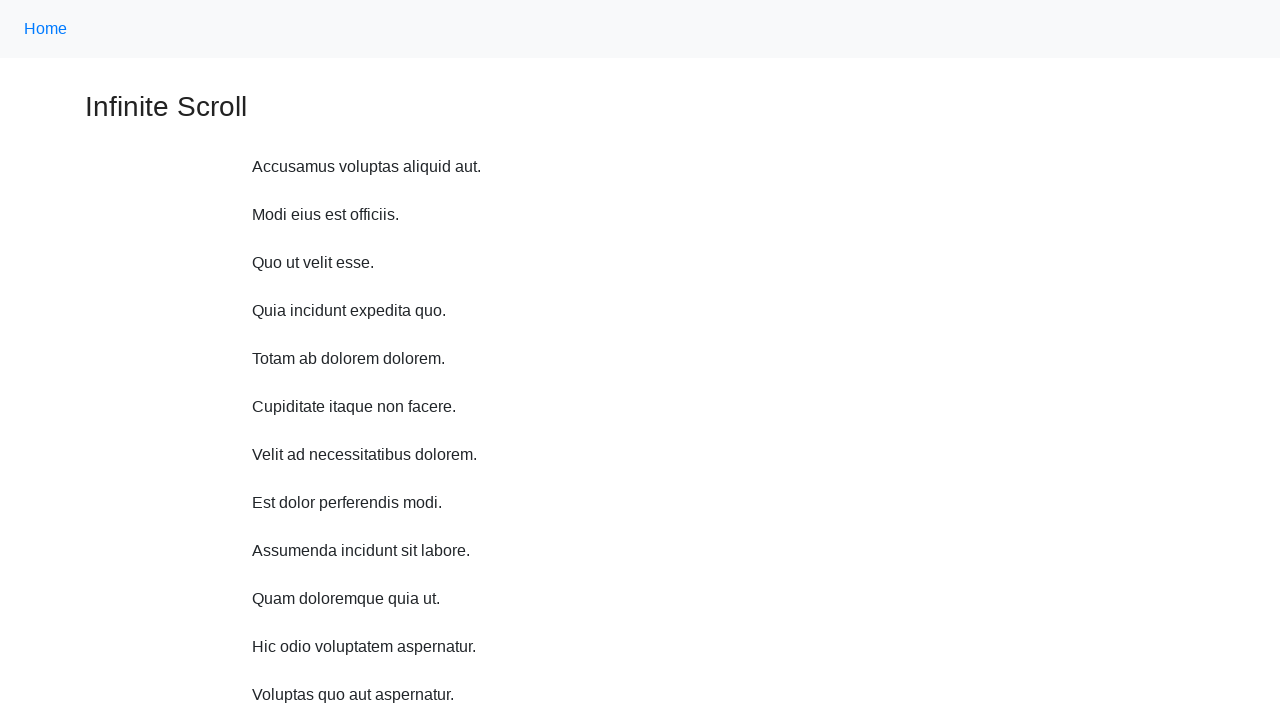

Waited 1 second before next scroll
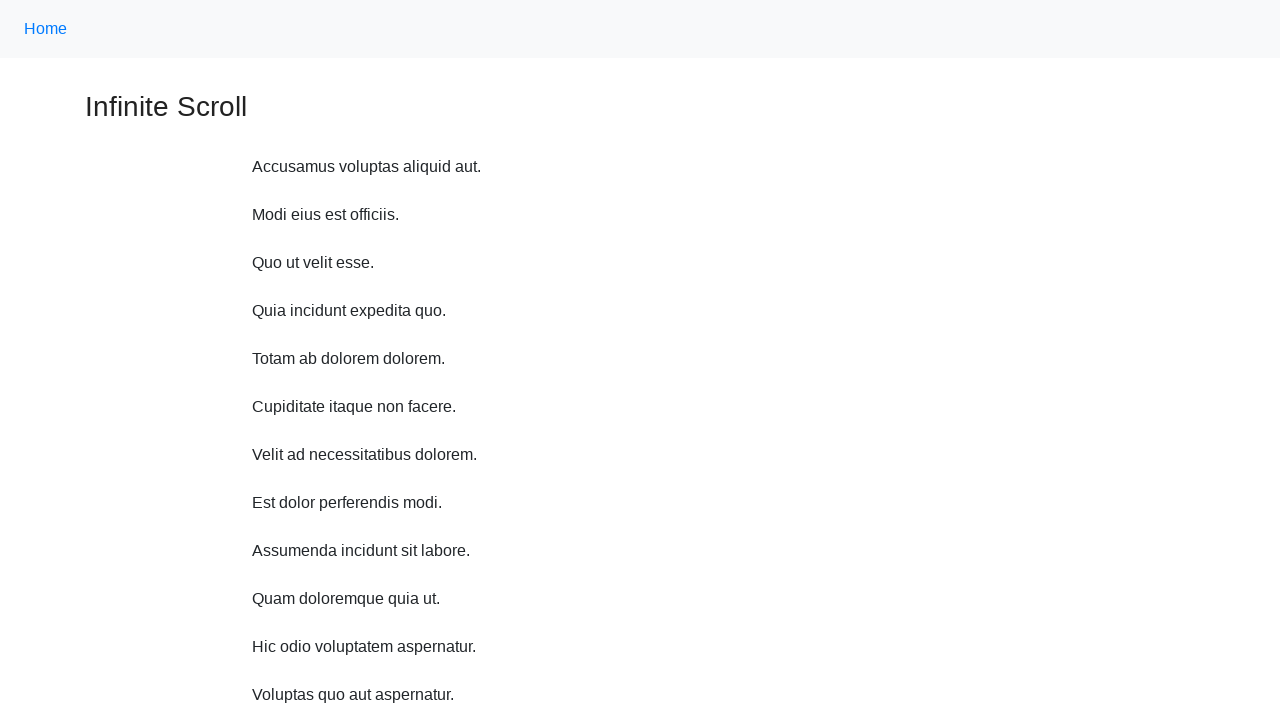

Scrolled up 750 pixels using JavaScript
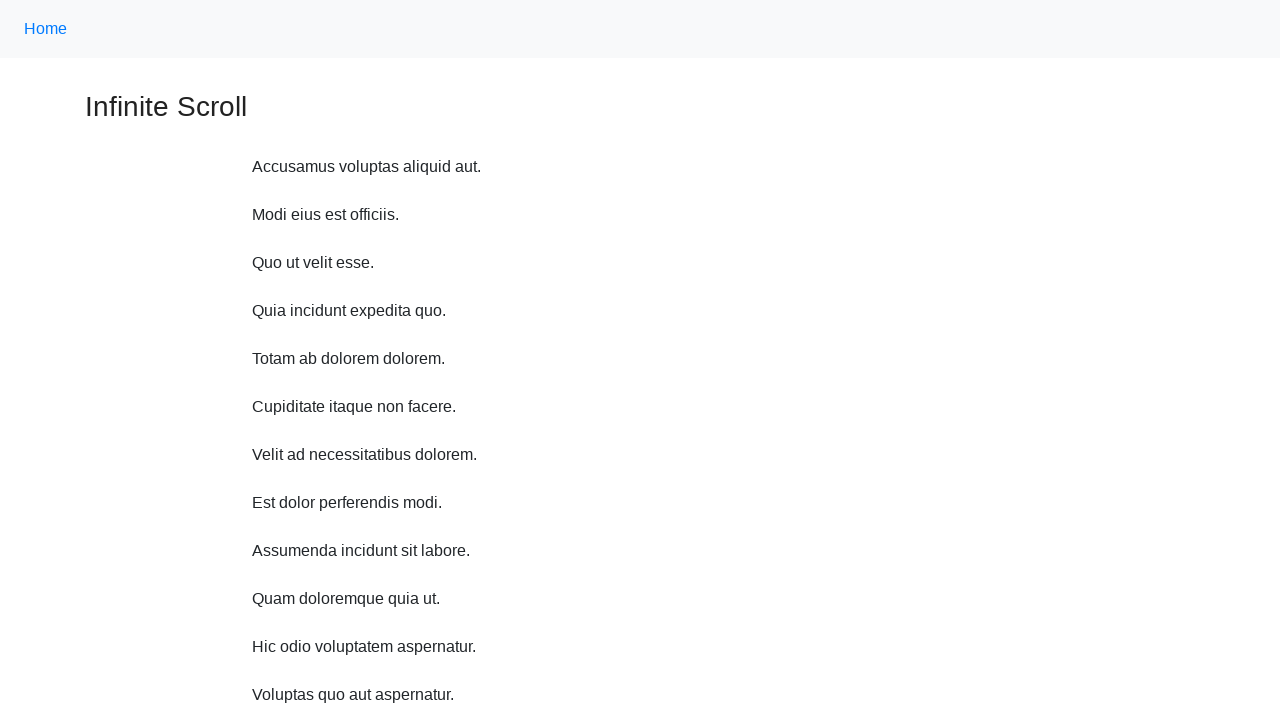

Waited 1 second before next scroll
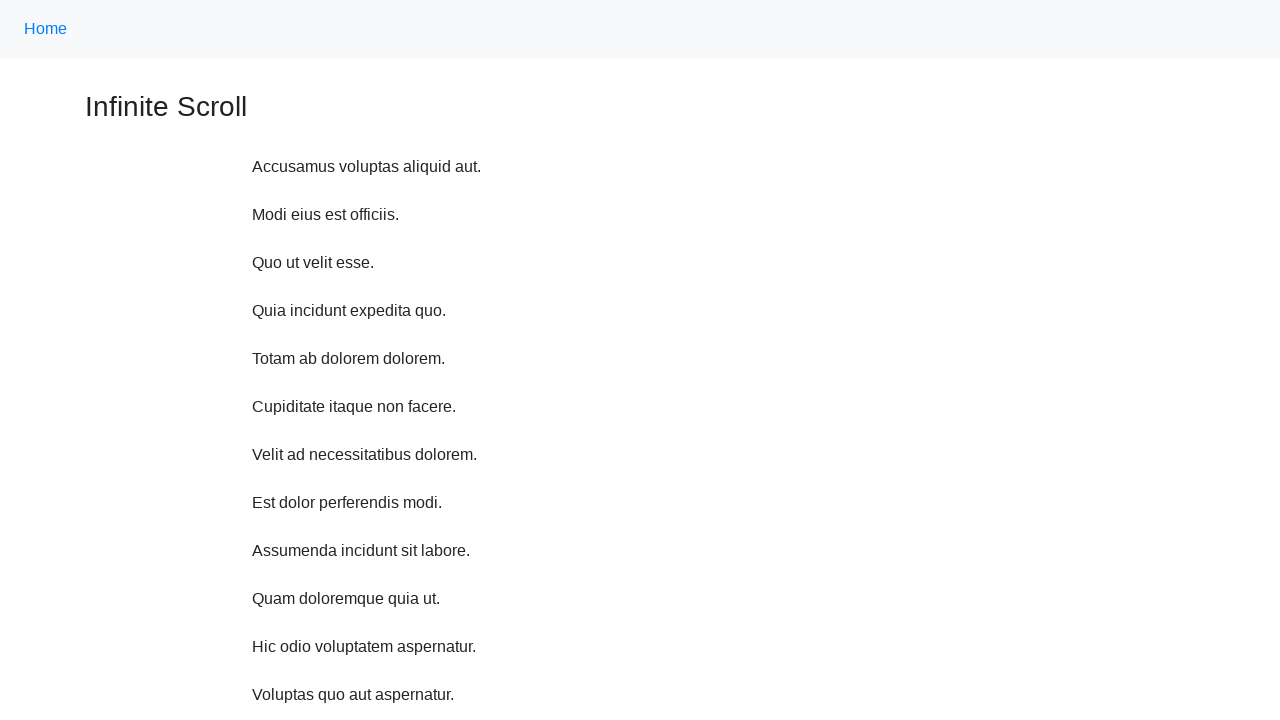

Scrolled up 750 pixels using JavaScript
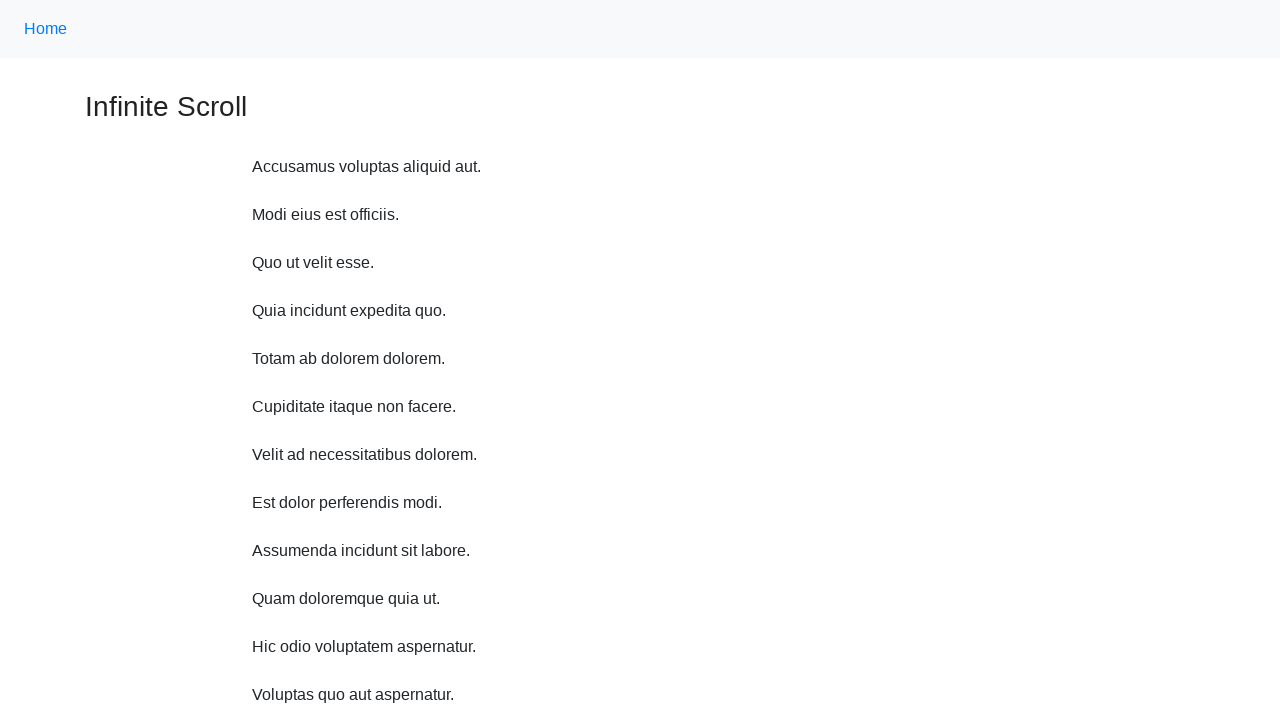

Waited 1 second before next scroll
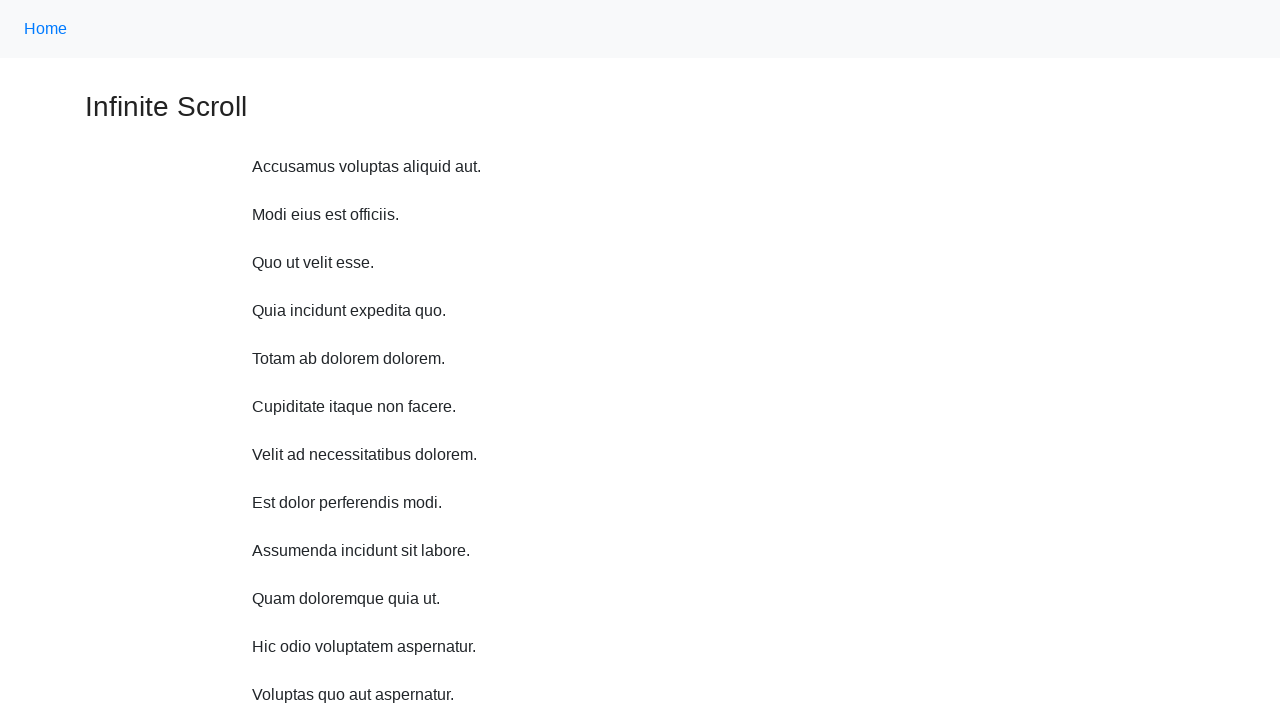

Scrolled up 750 pixels using JavaScript
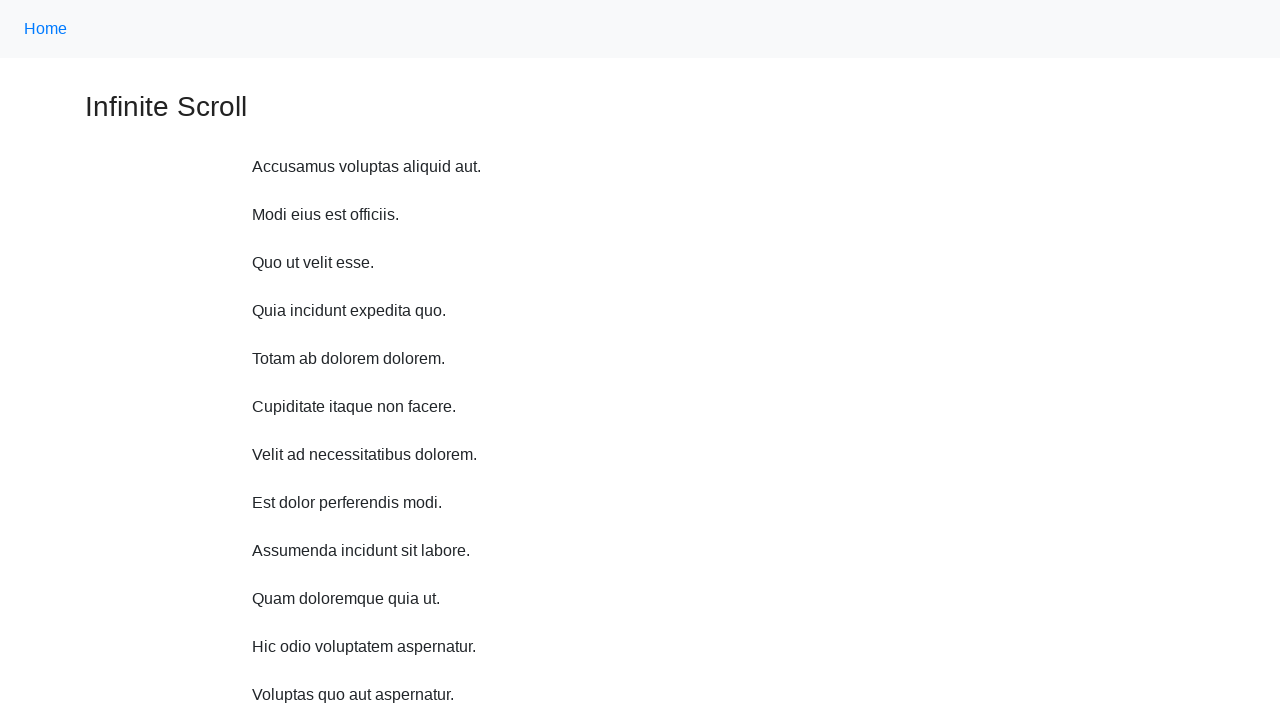

Waited 1 second before next scroll
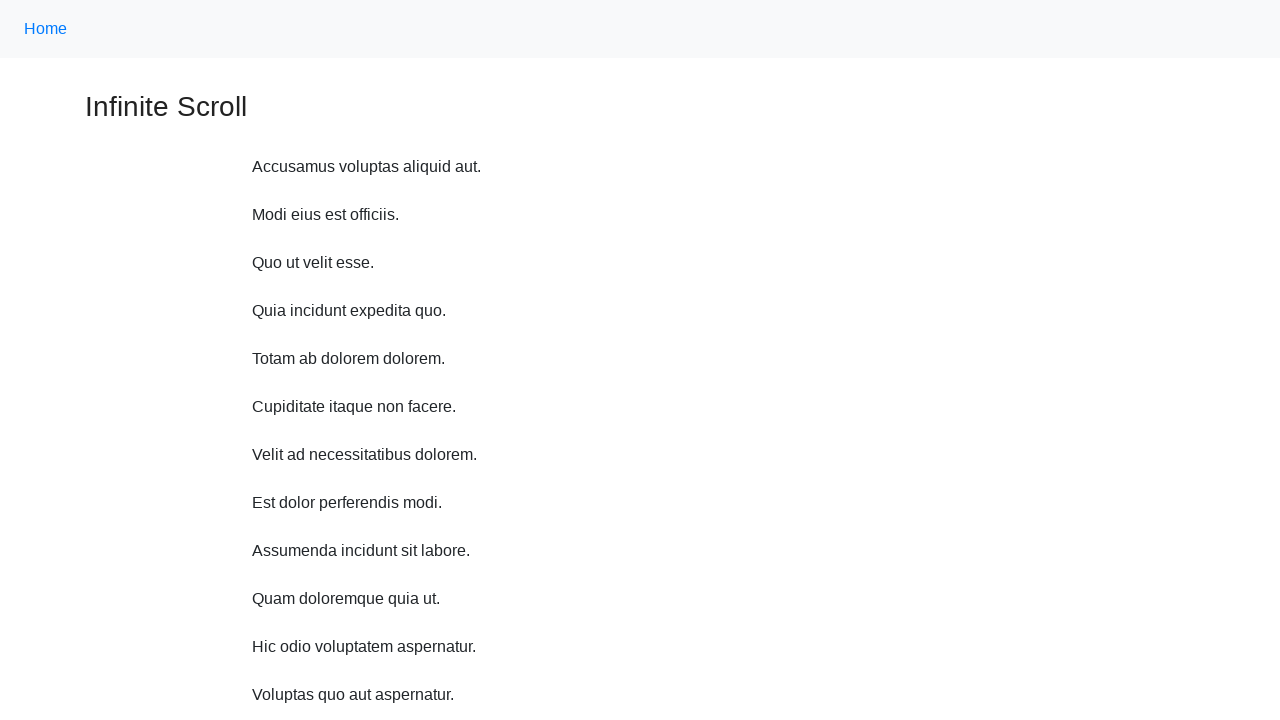

Scrolled up 750 pixels using JavaScript
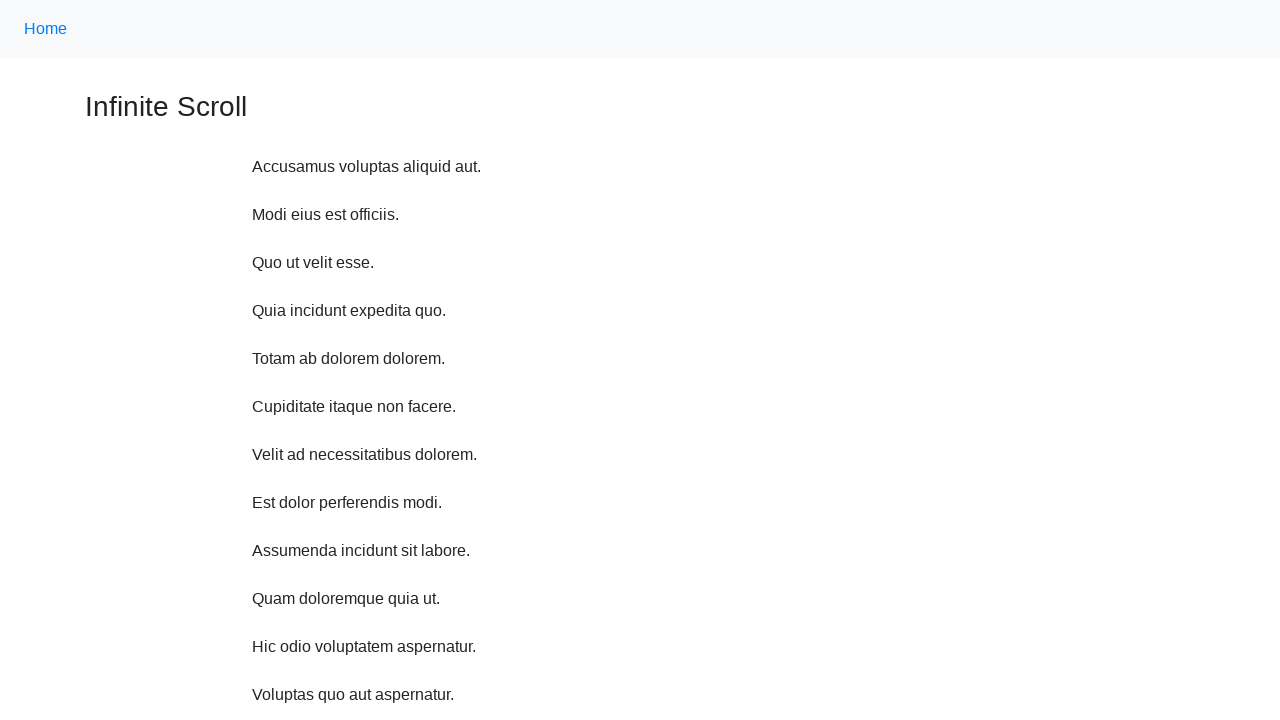

Waited 1 second before next scroll
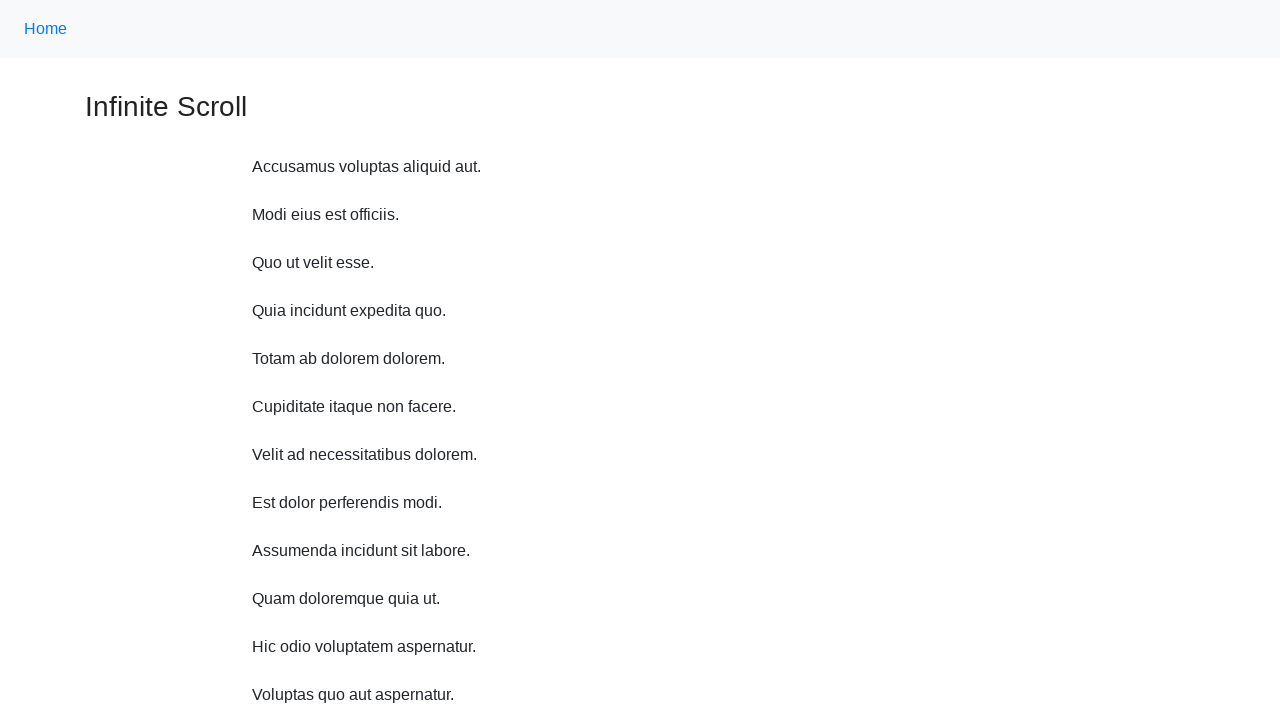

Scrolled up 750 pixels using JavaScript
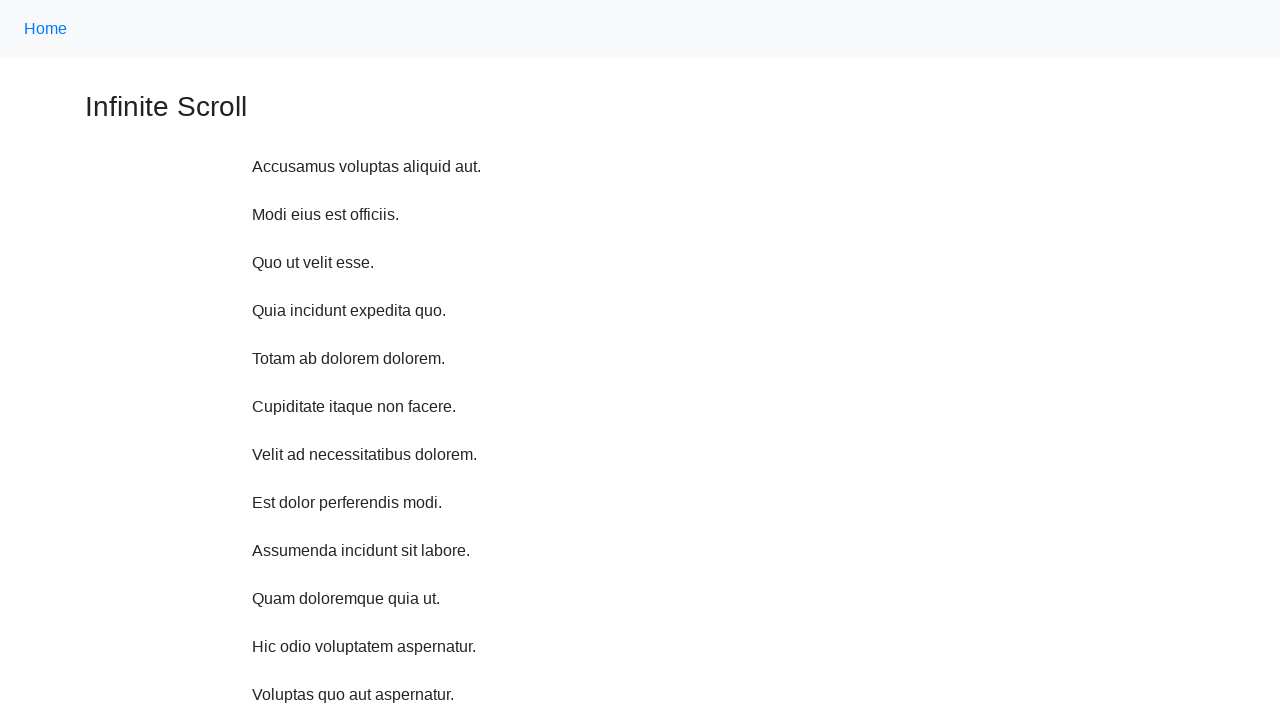

Waited 1 second before next scroll
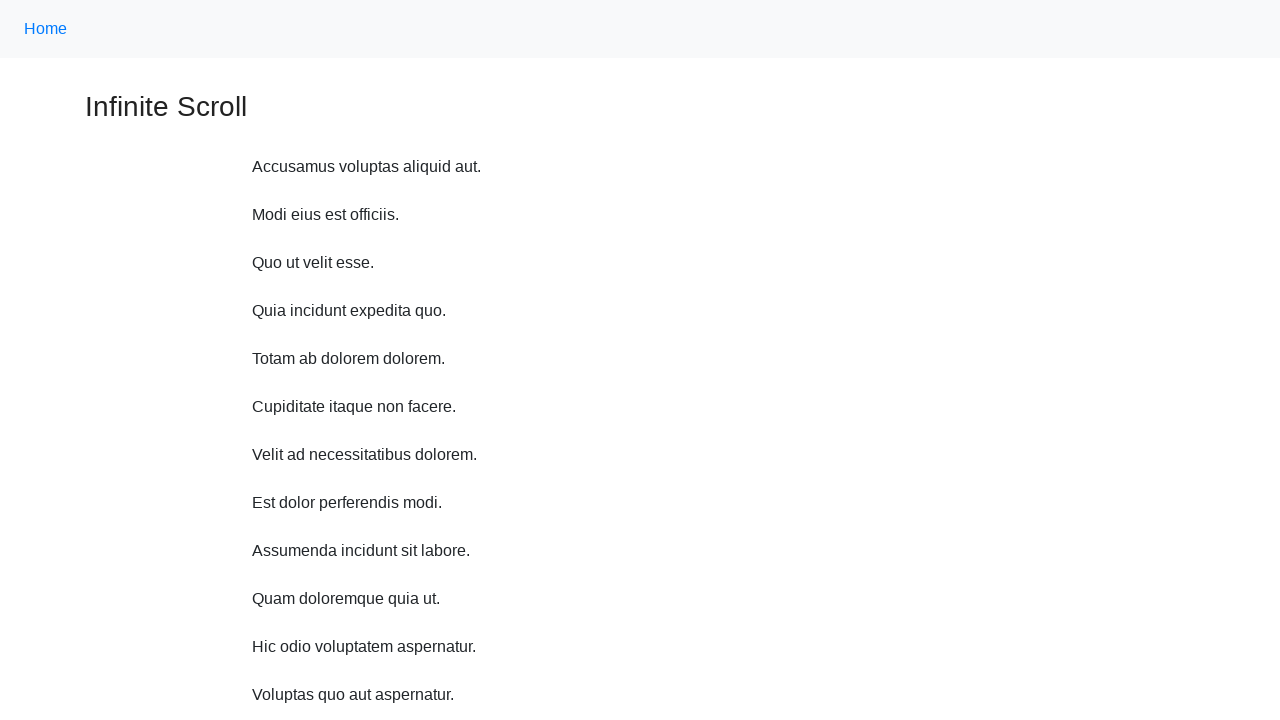

Scrolled up 750 pixels using JavaScript
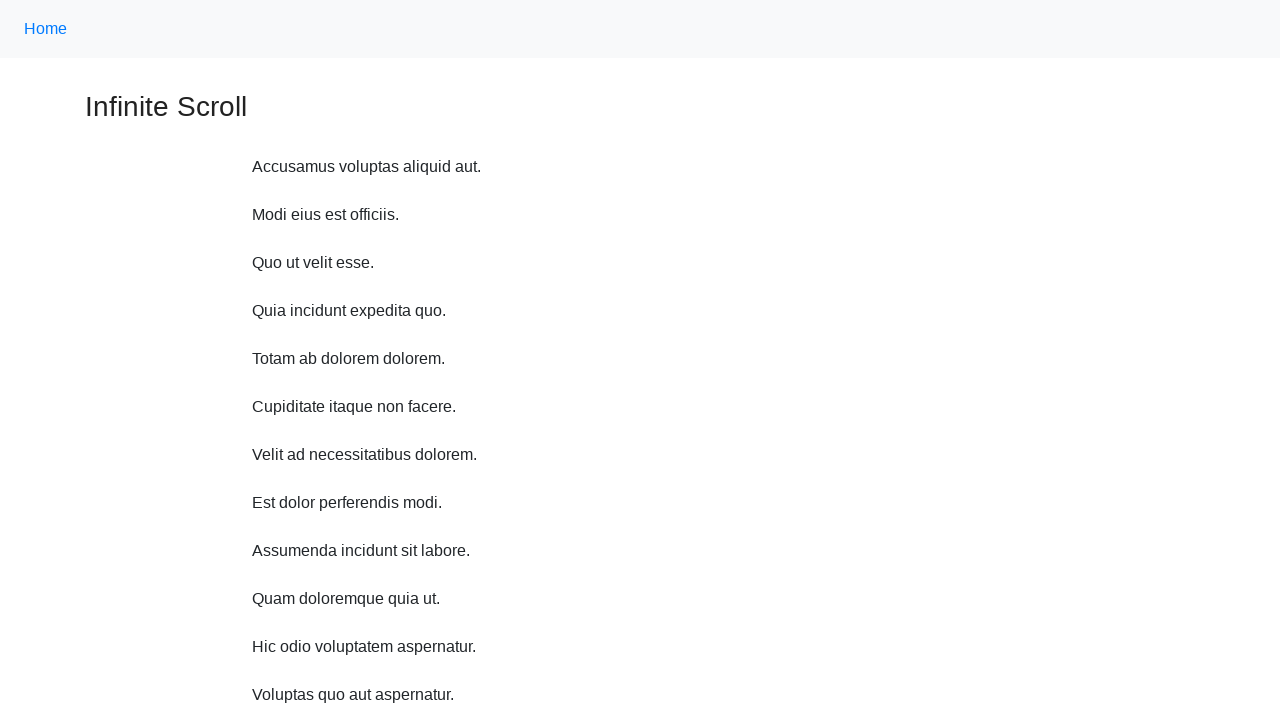

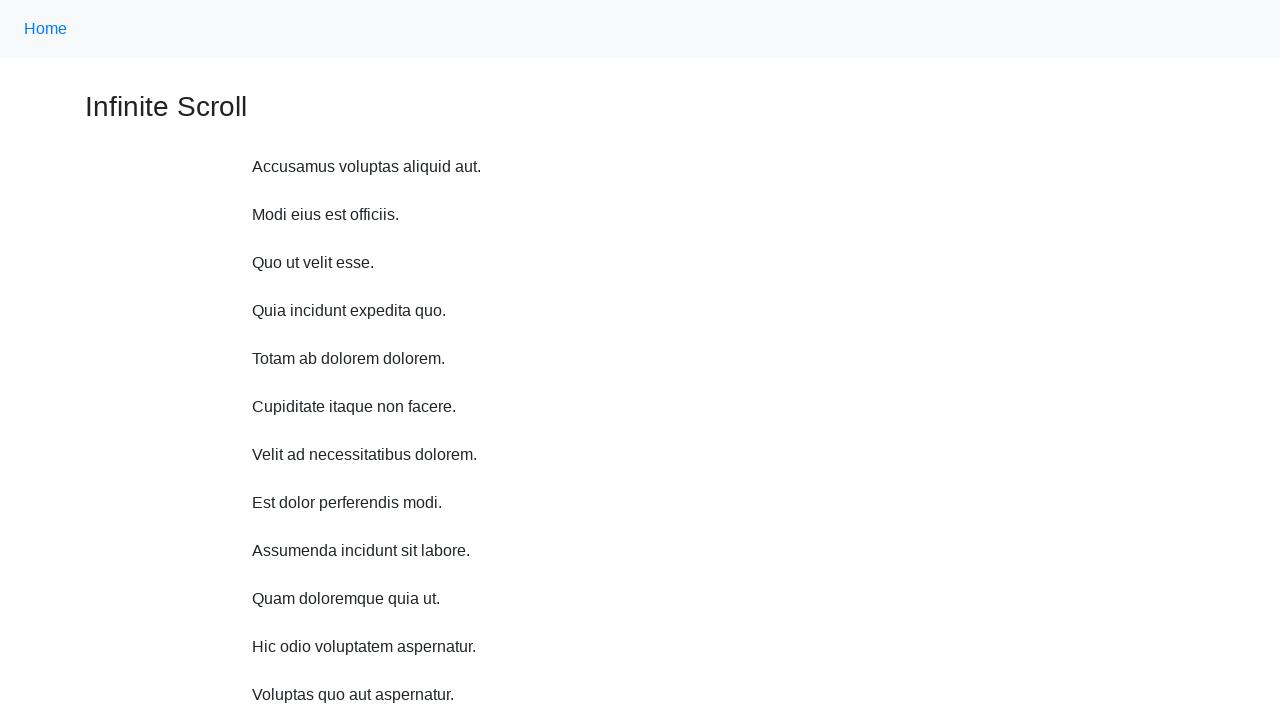